Navigates to a GitHub profile page and refreshes it multiple times to simulate page views

Starting URL: https://github.com/johndoe123

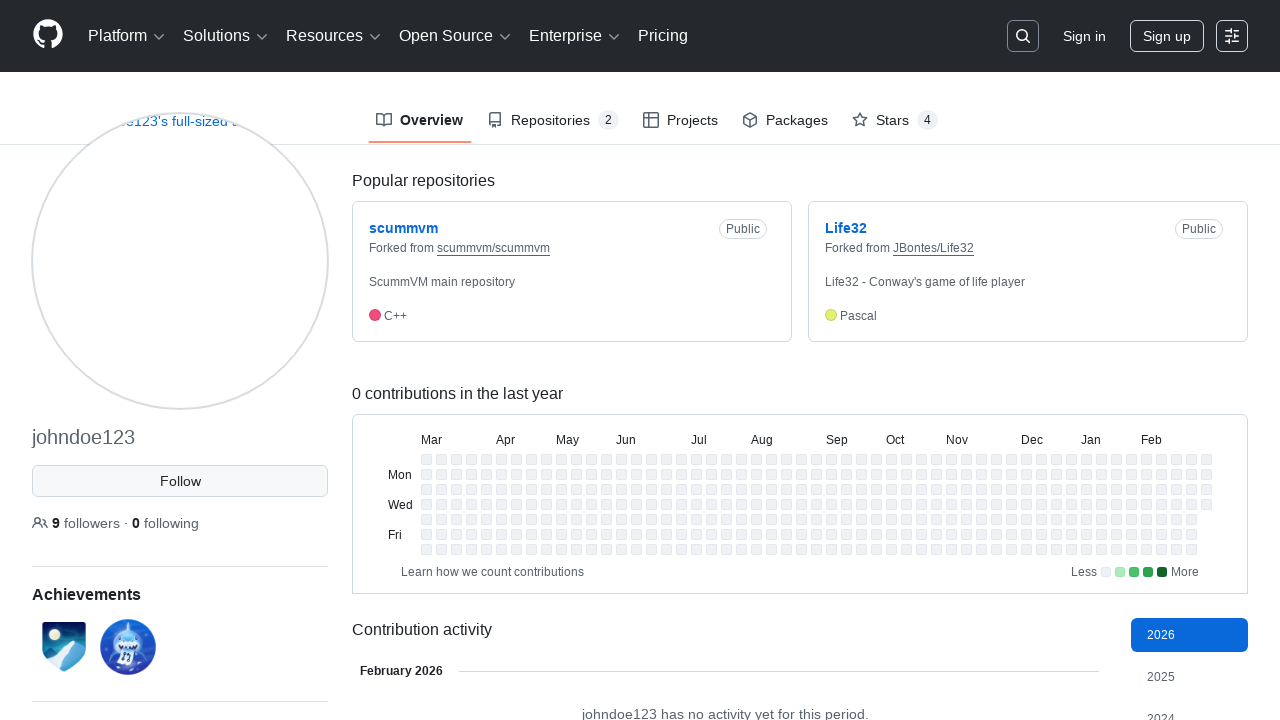

Navigated to GitHub profile page for johndoe123
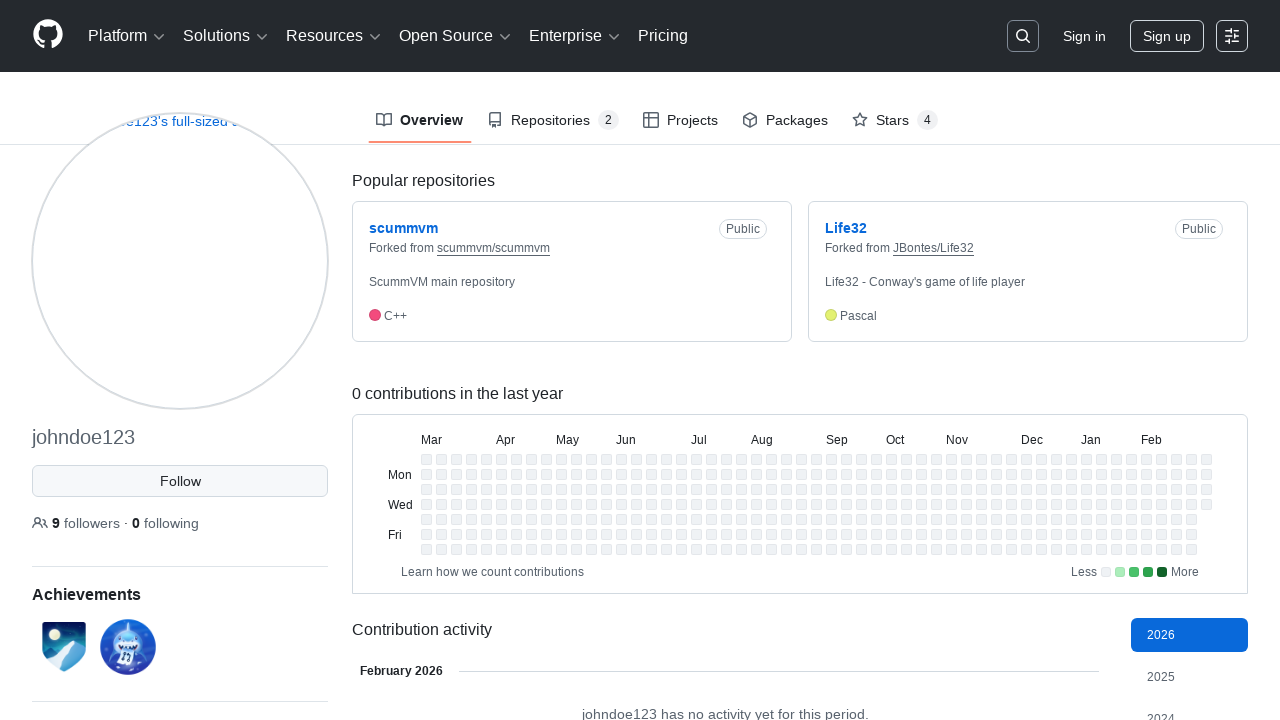

Reloaded GitHub profile page (refresh 1 of 25)
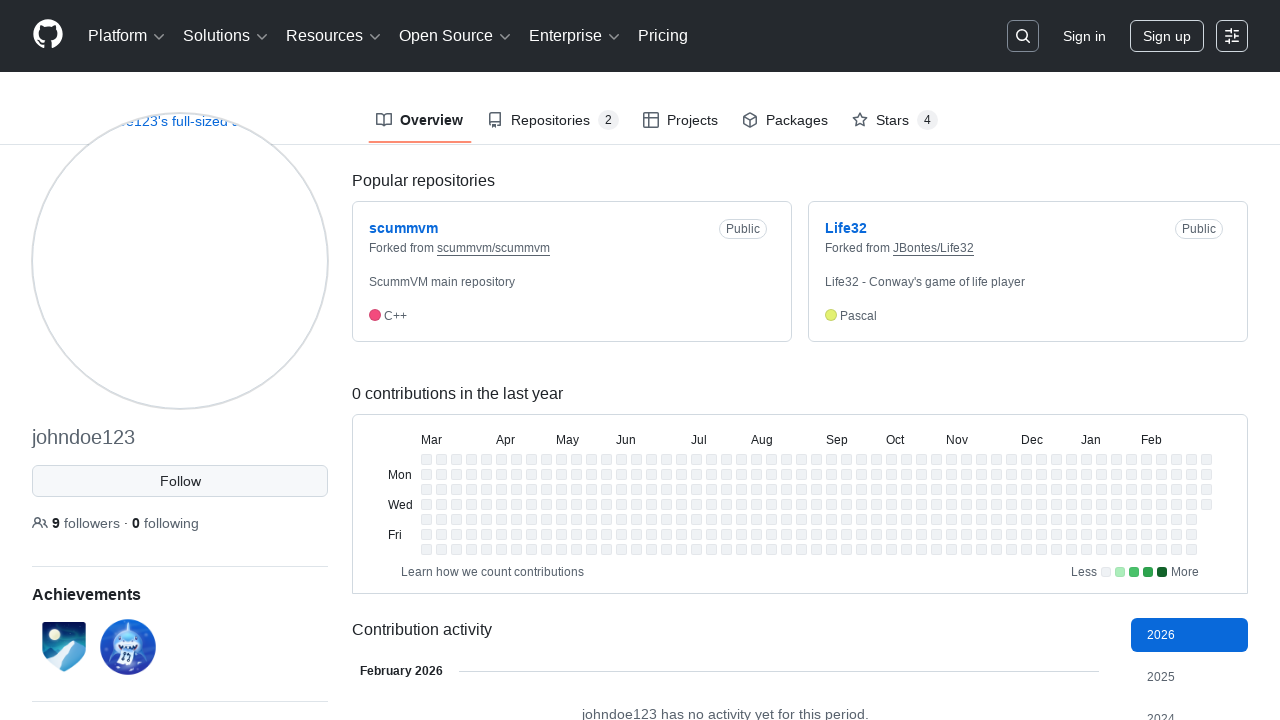

Waited 100ms between page refreshes
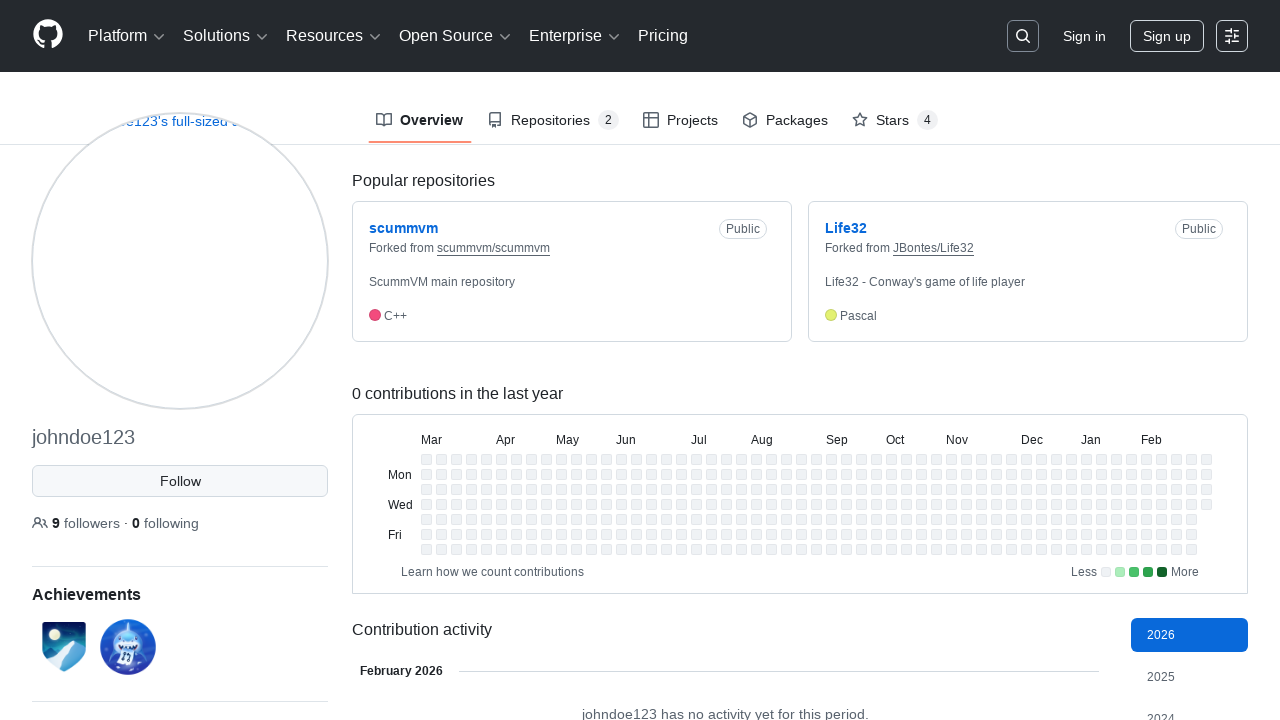

Reloaded GitHub profile page (refresh 2 of 25)
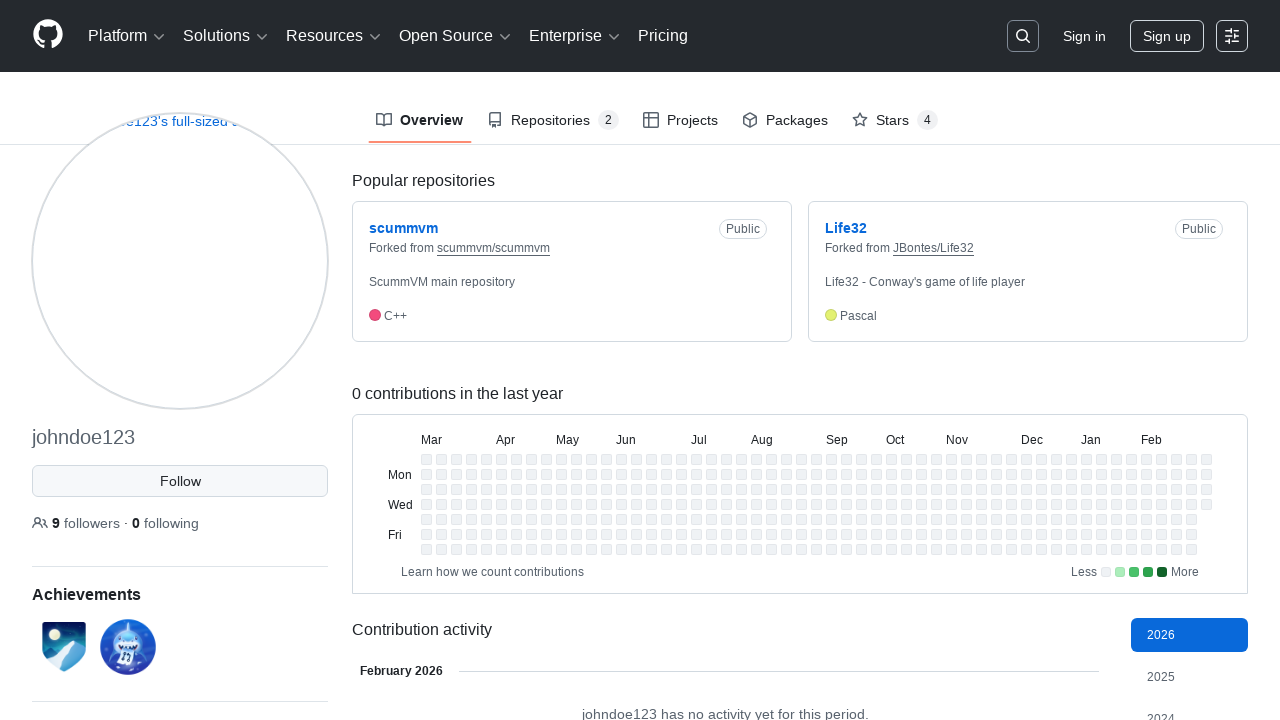

Waited 100ms between page refreshes
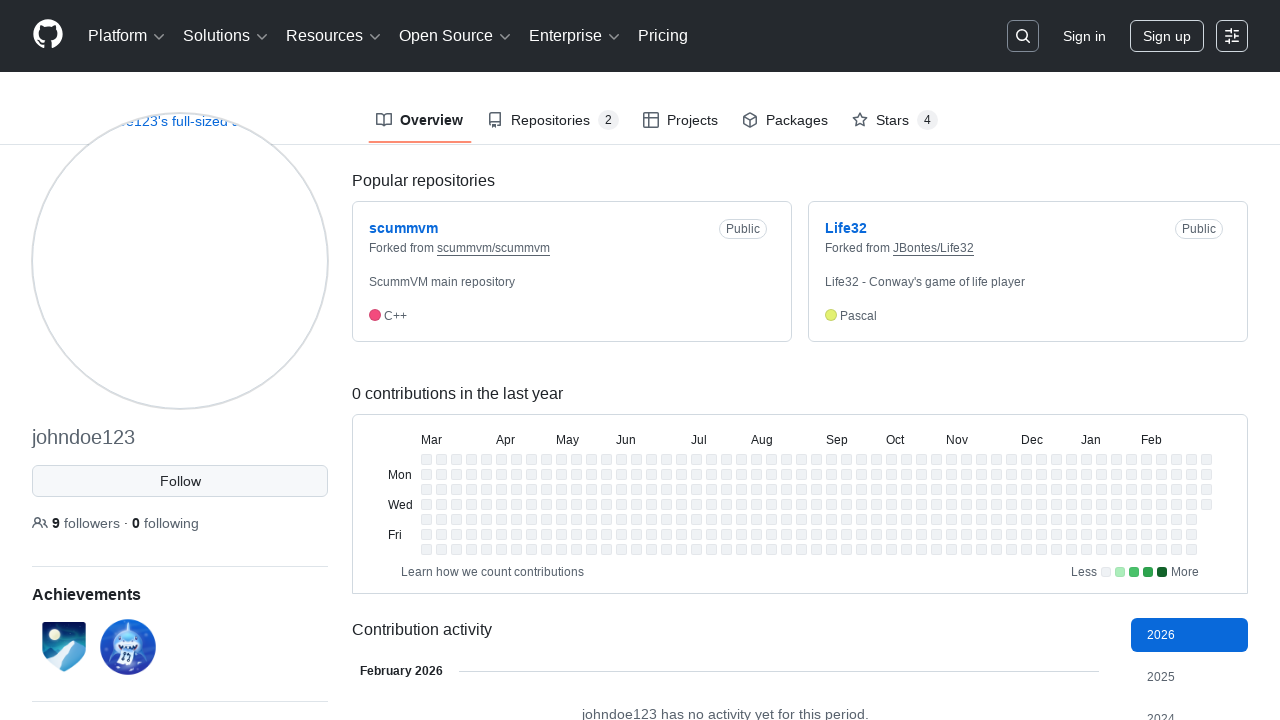

Reloaded GitHub profile page (refresh 3 of 25)
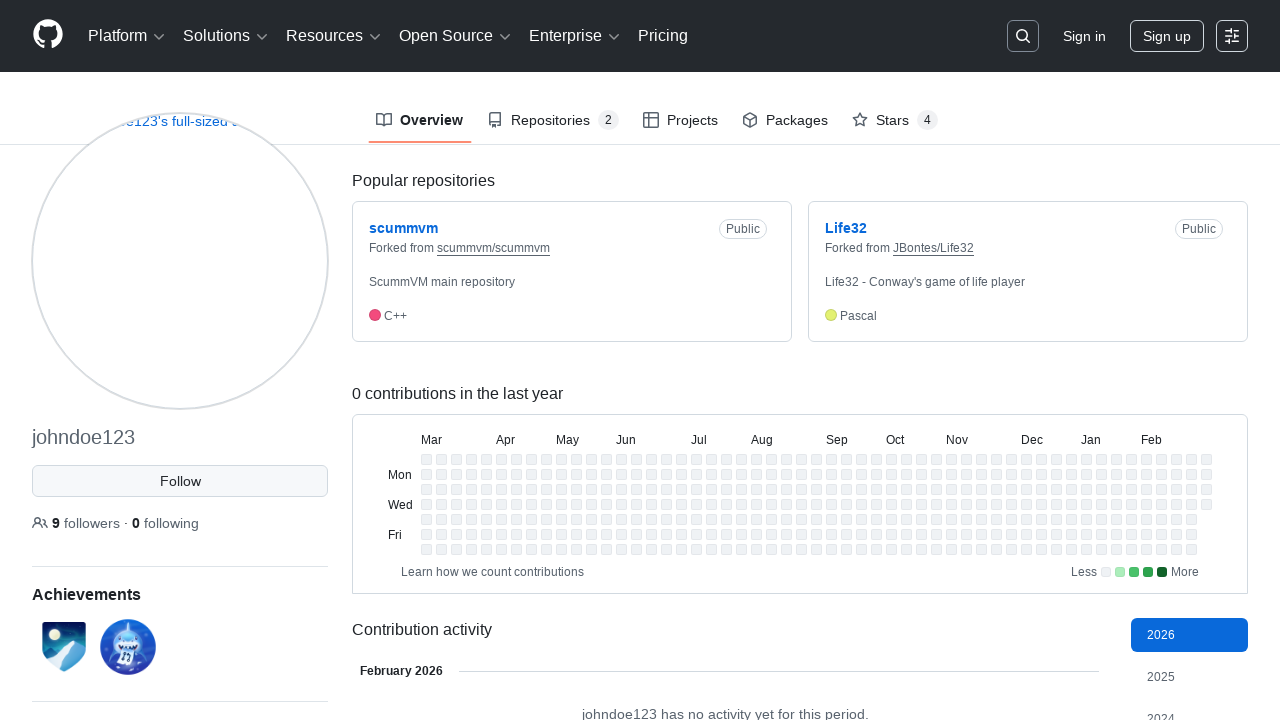

Waited 100ms between page refreshes
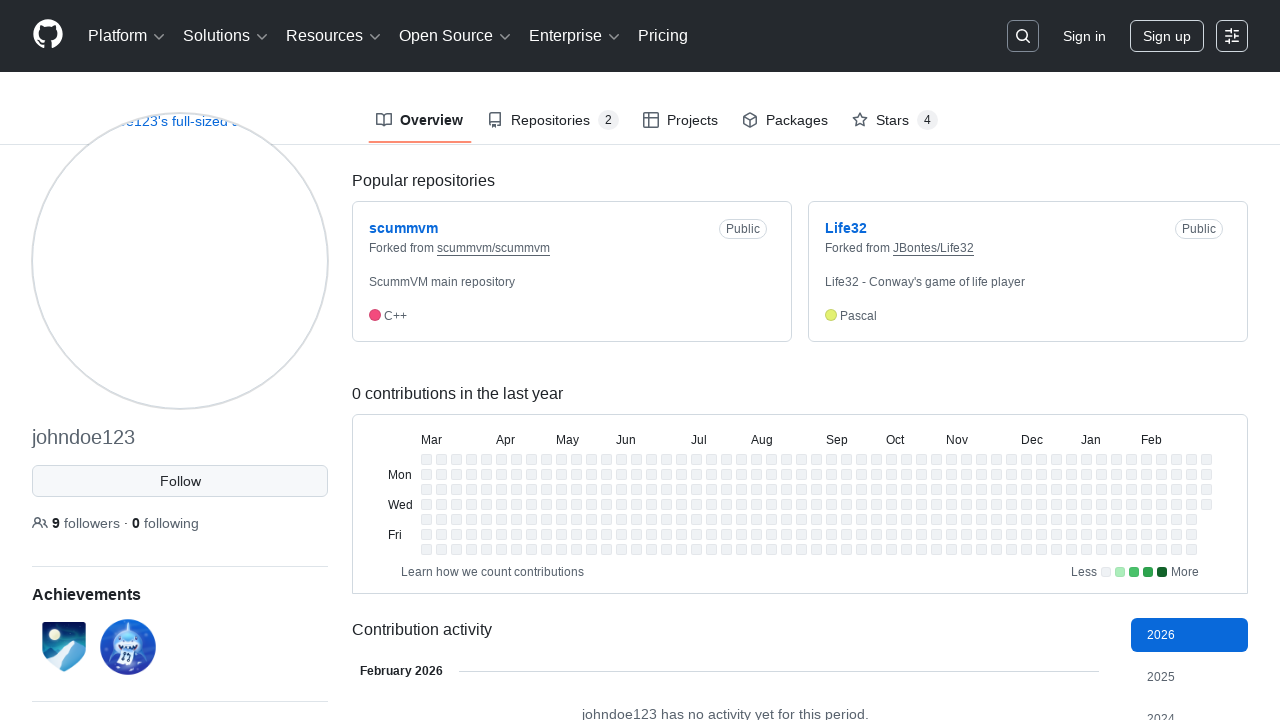

Reloaded GitHub profile page (refresh 4 of 25)
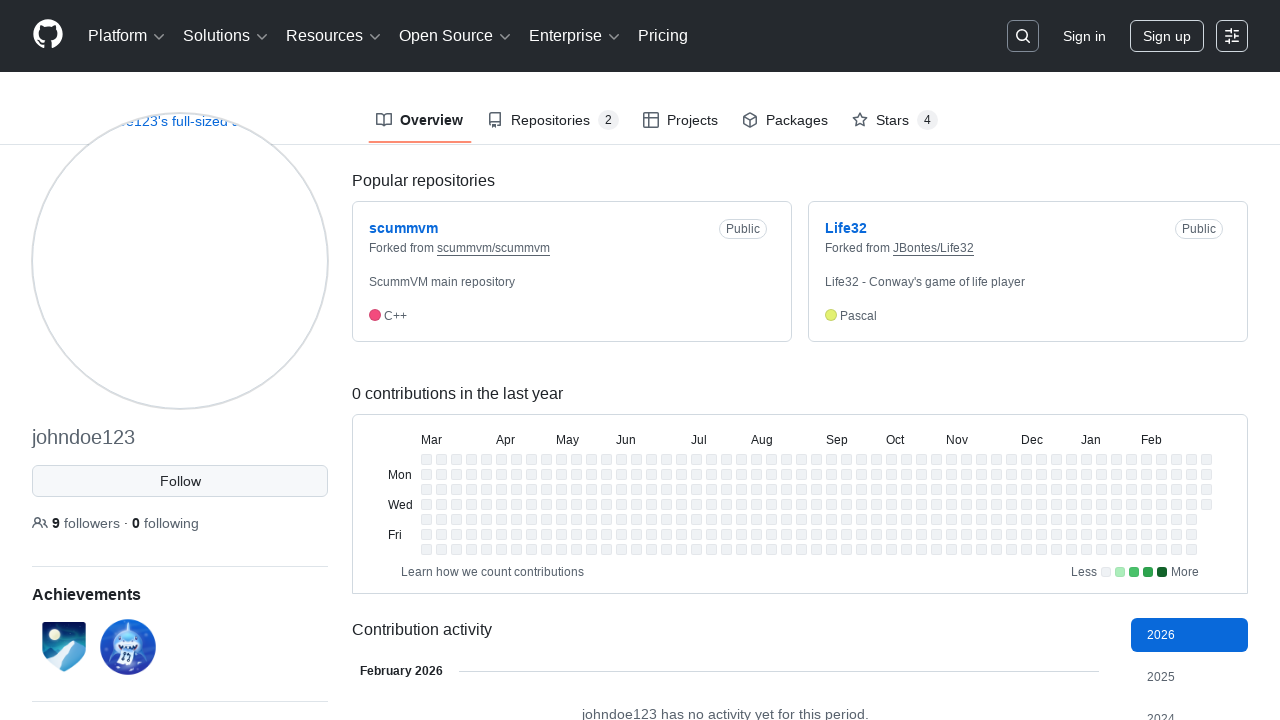

Waited 100ms between page refreshes
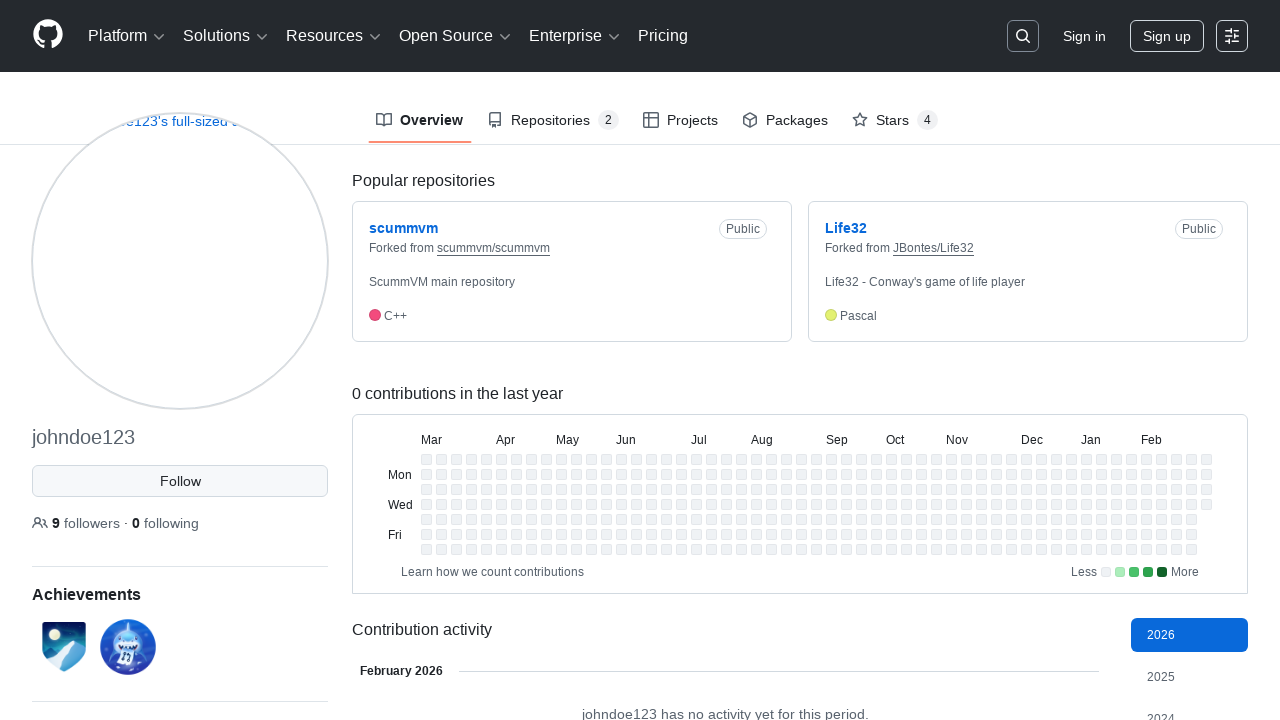

Reloaded GitHub profile page (refresh 5 of 25)
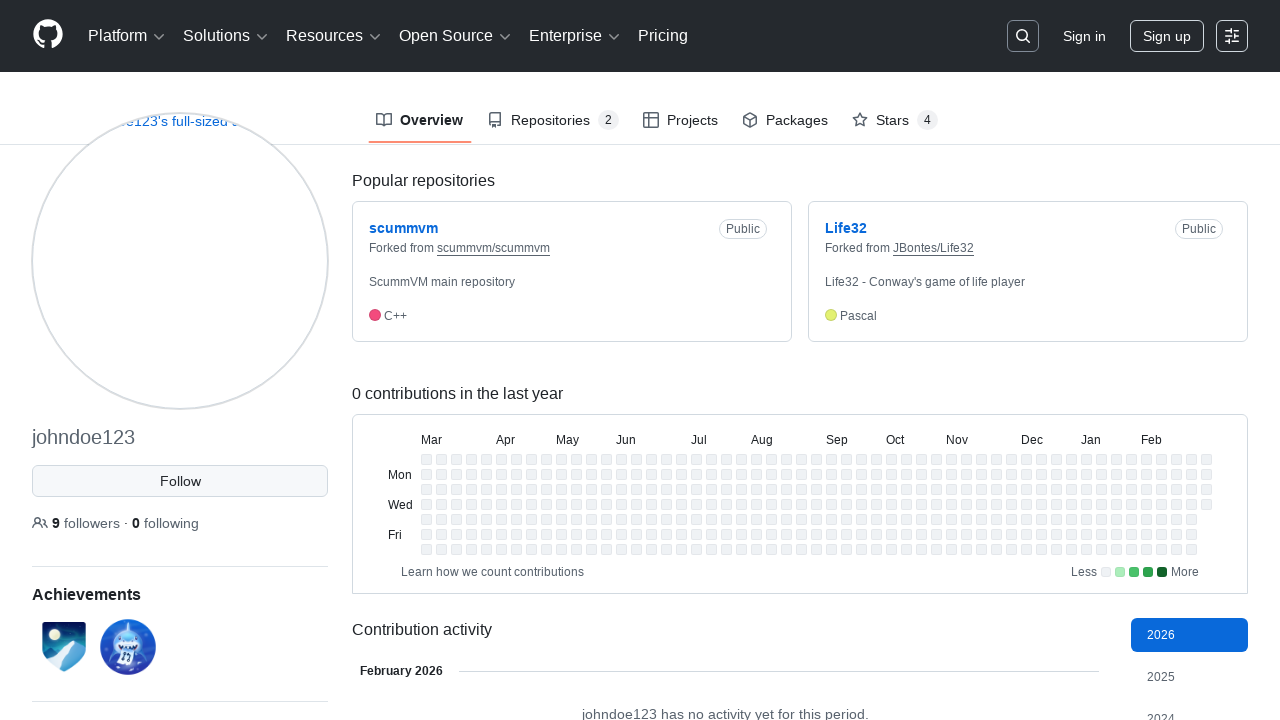

Waited 100ms between page refreshes
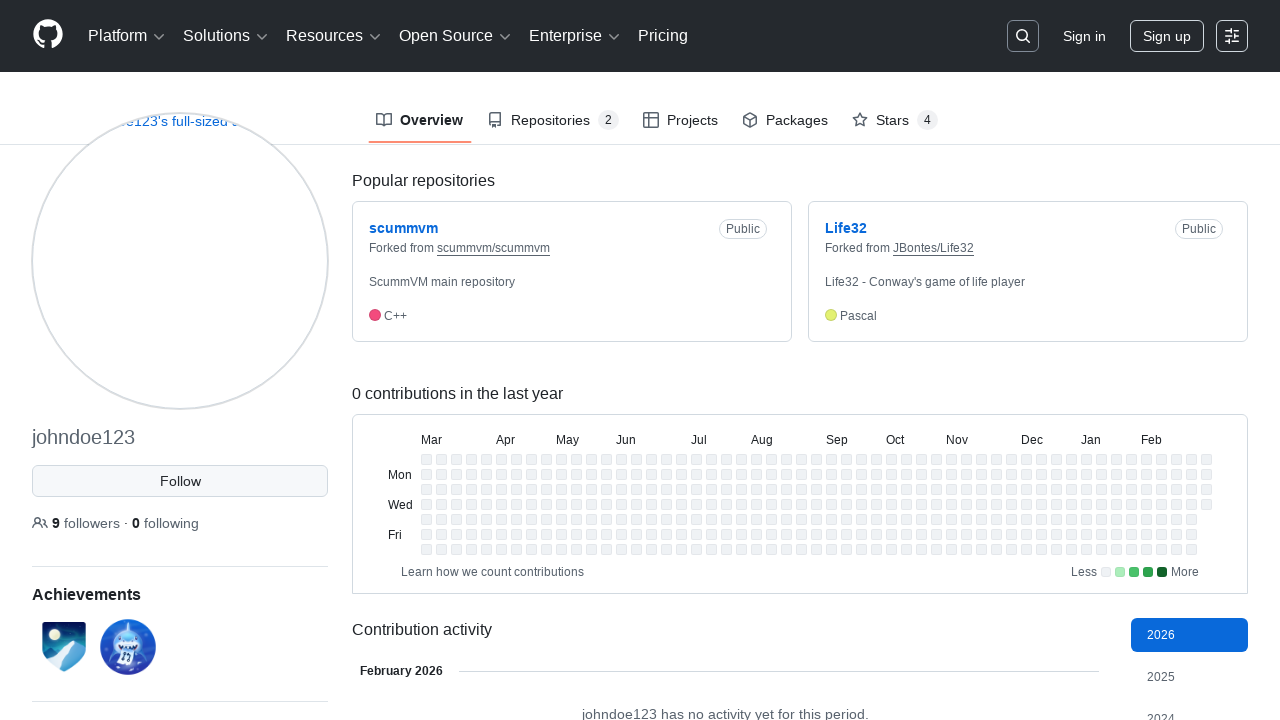

Reloaded GitHub profile page (refresh 6 of 25)
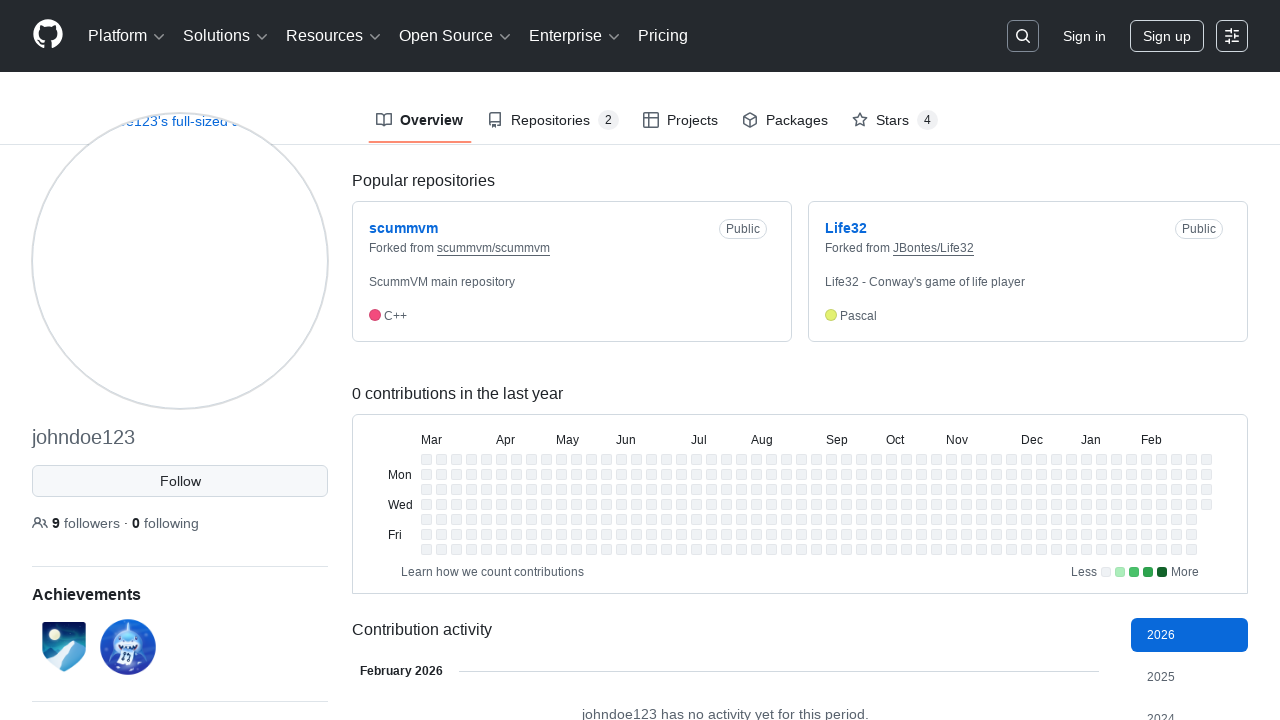

Waited 100ms between page refreshes
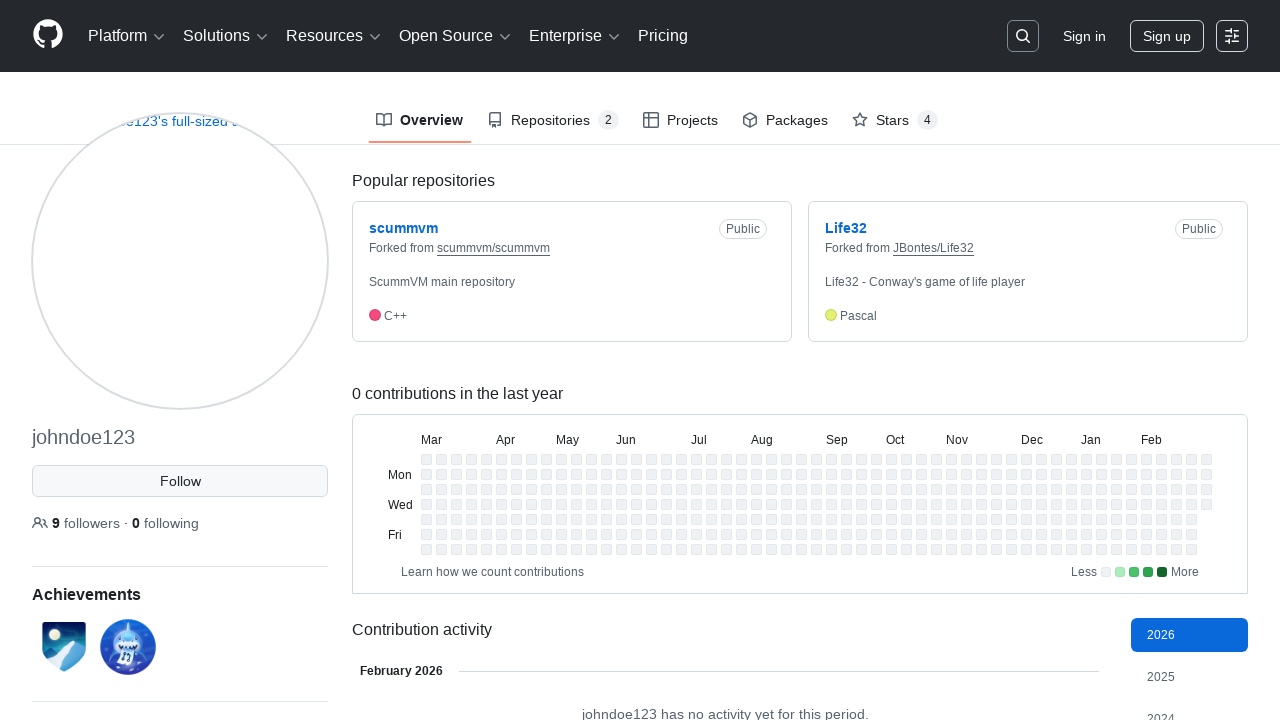

Reloaded GitHub profile page (refresh 7 of 25)
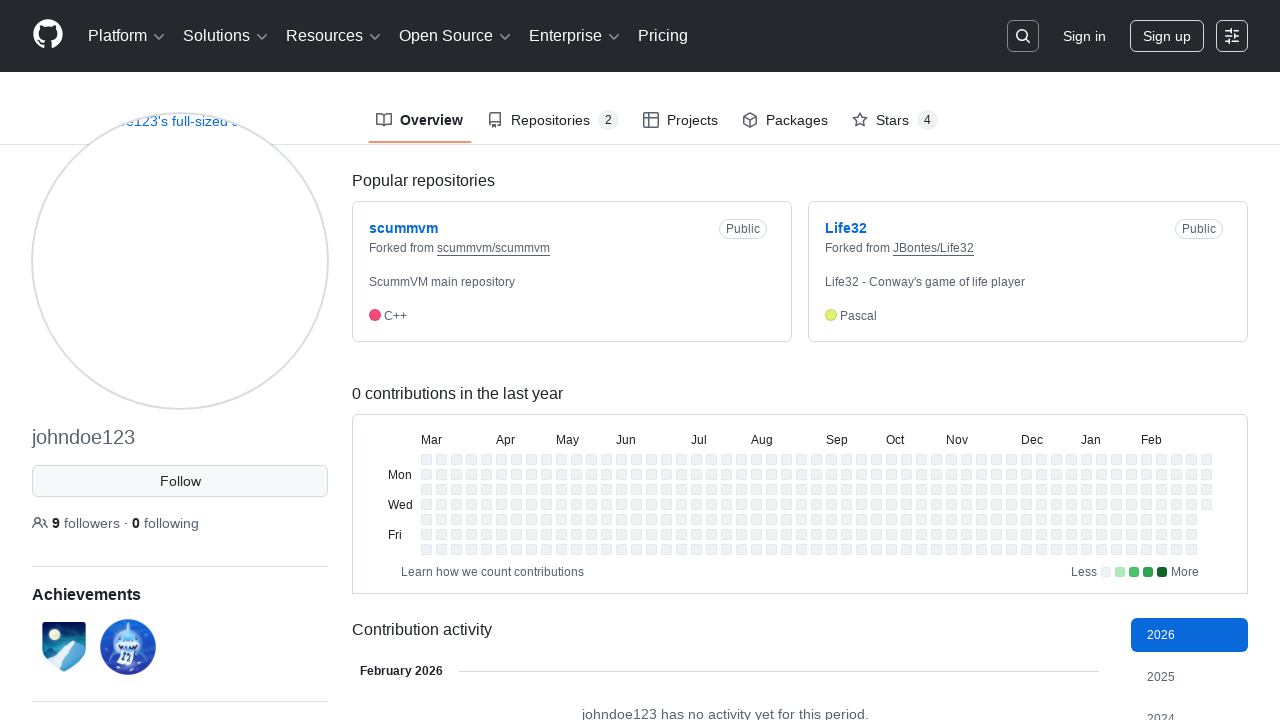

Waited 100ms between page refreshes
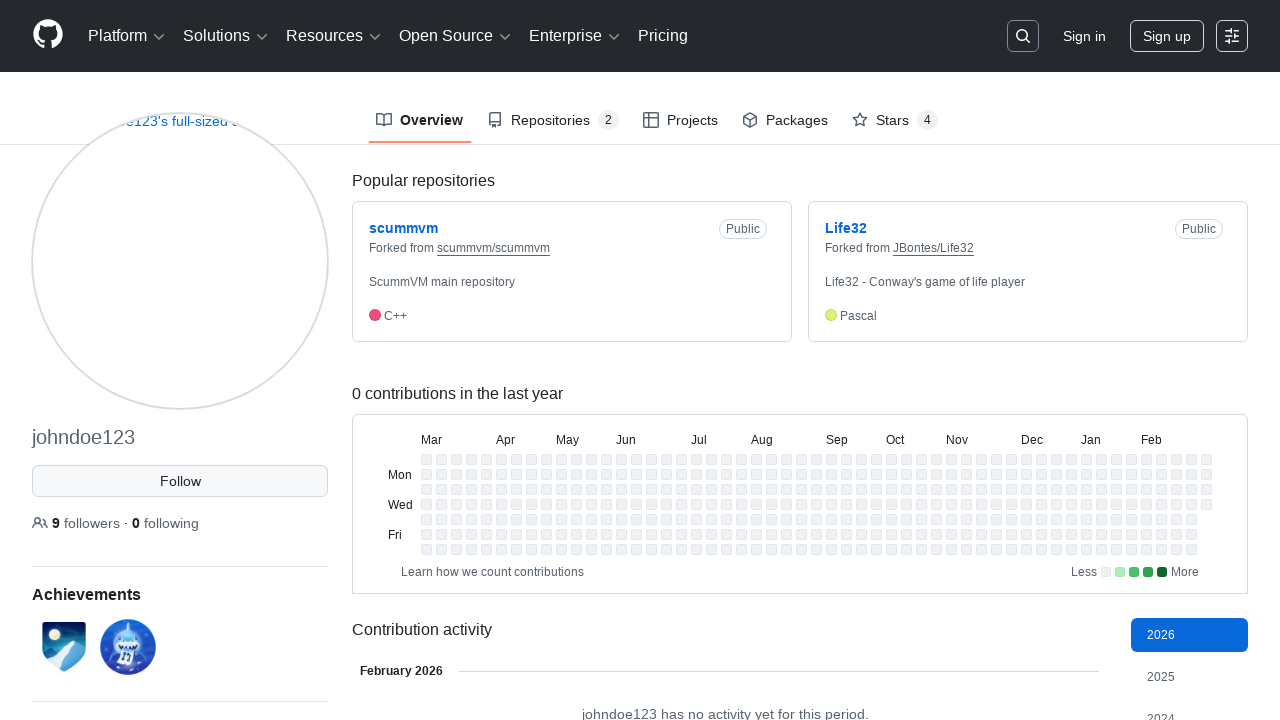

Reloaded GitHub profile page (refresh 8 of 25)
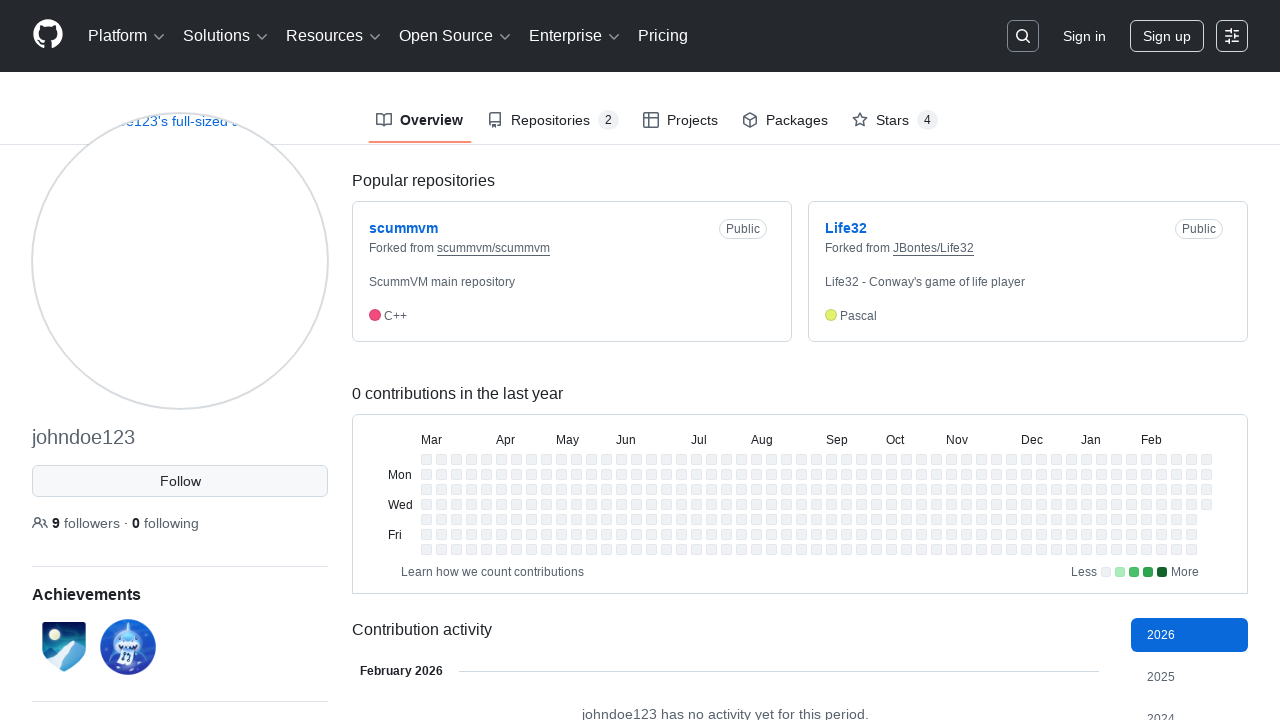

Waited 100ms between page refreshes
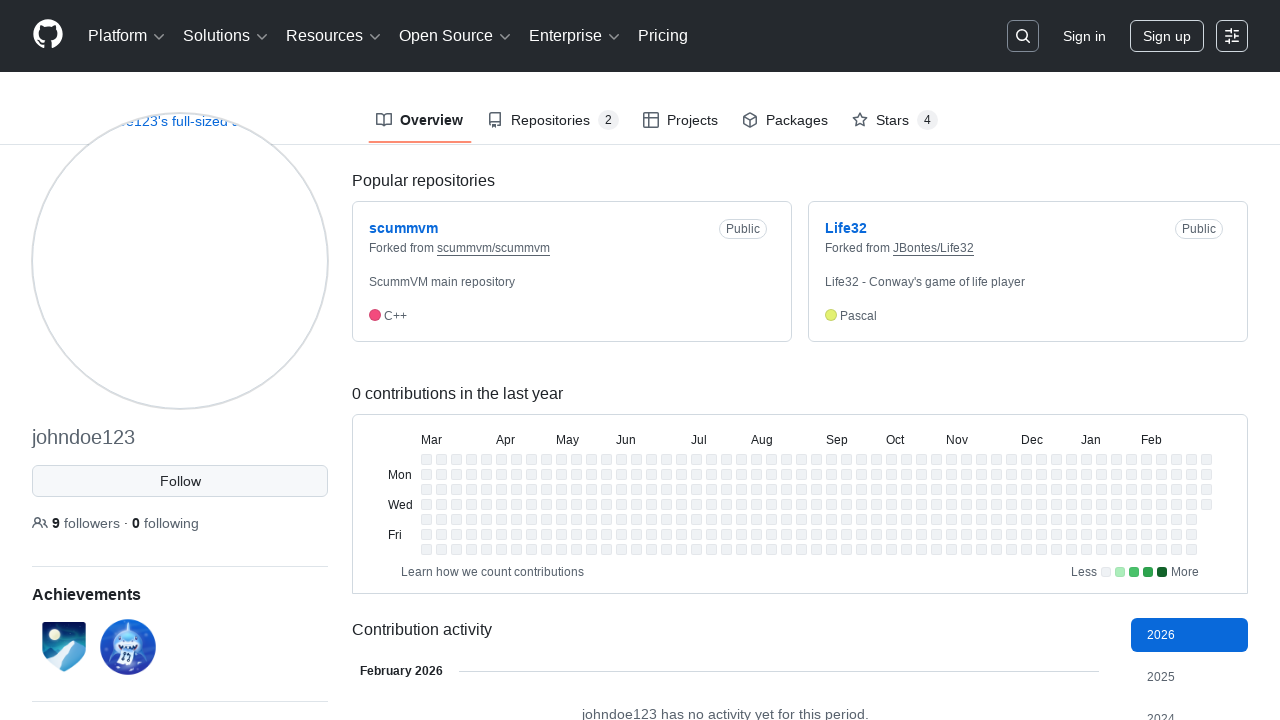

Reloaded GitHub profile page (refresh 9 of 25)
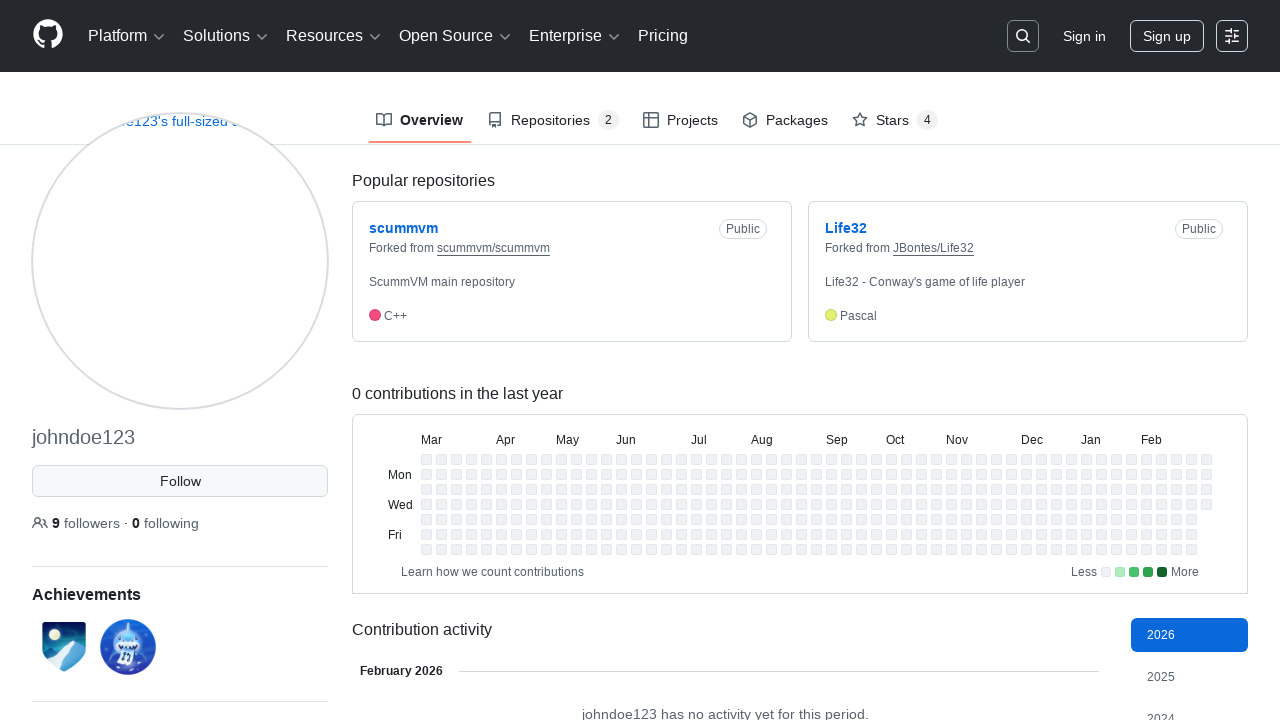

Waited 100ms between page refreshes
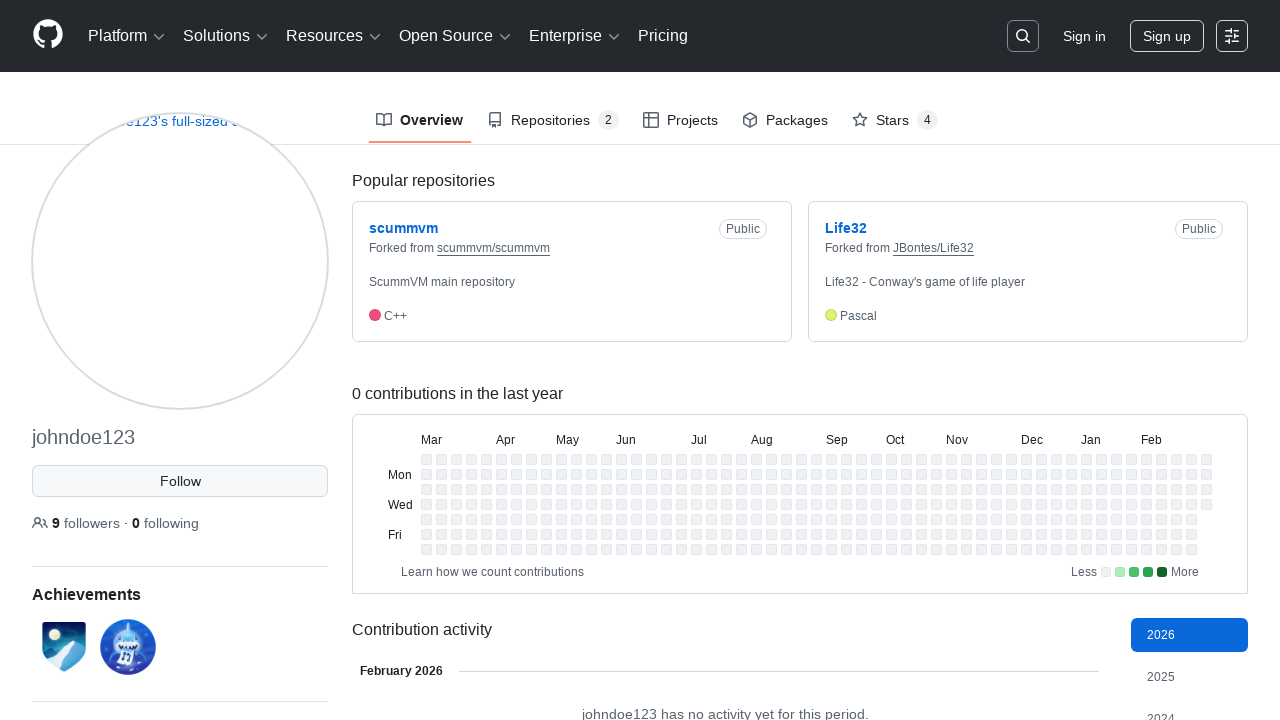

Reloaded GitHub profile page (refresh 10 of 25)
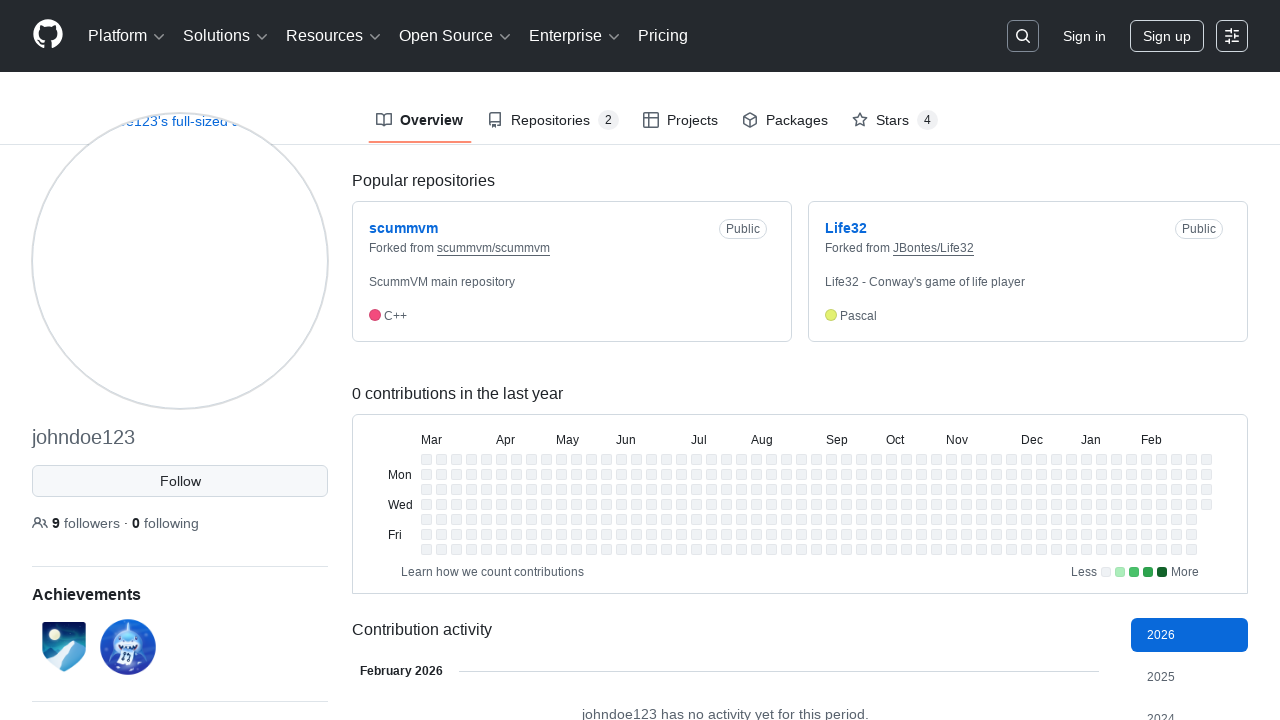

Waited 100ms between page refreshes
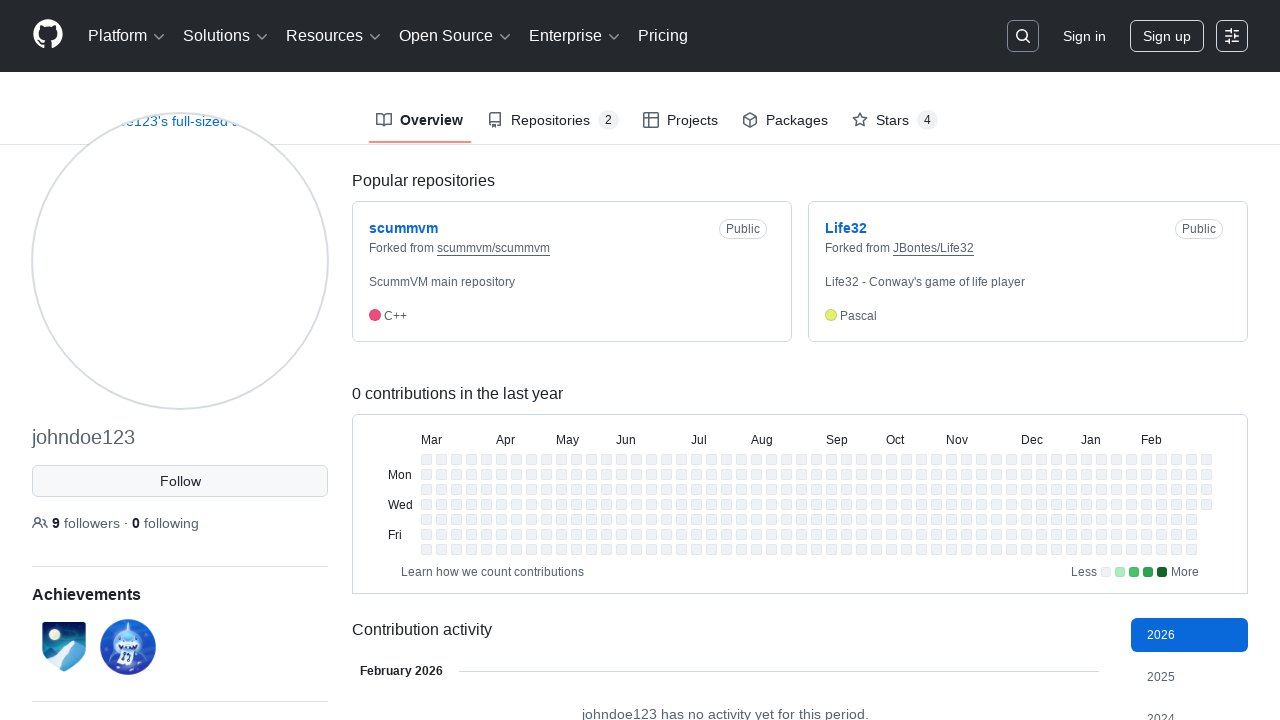

Reloaded GitHub profile page (refresh 11 of 25)
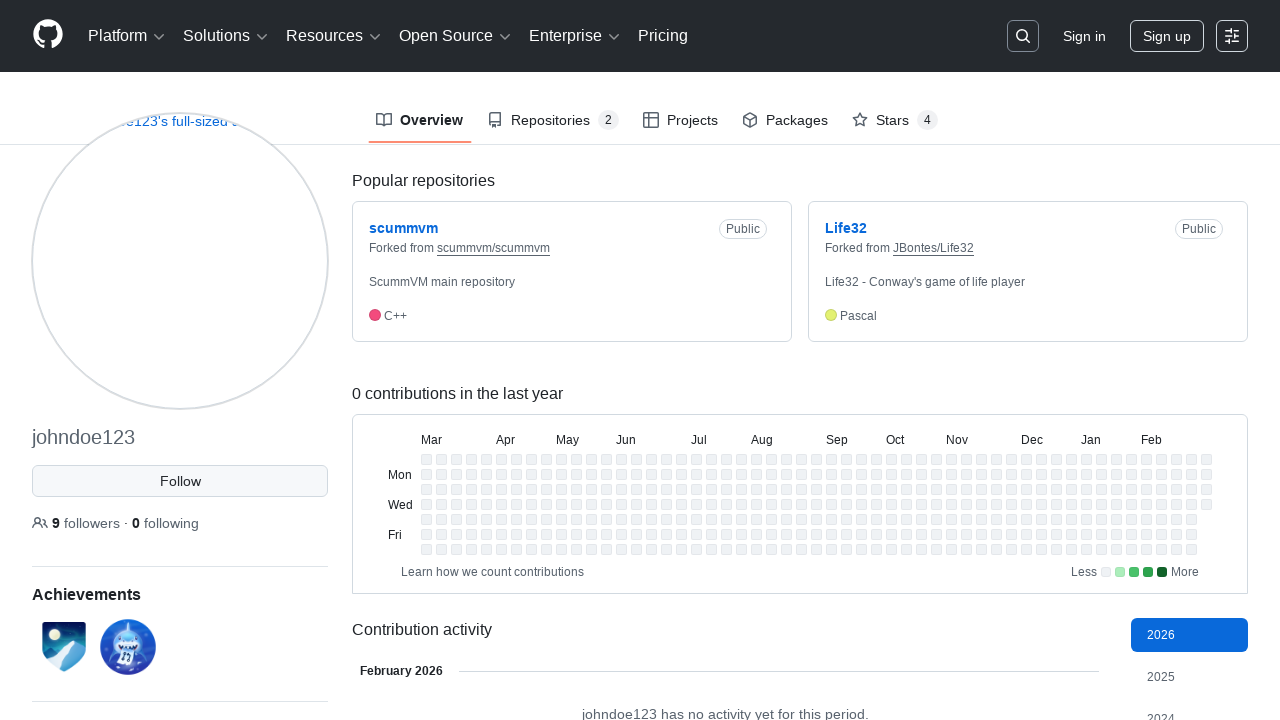

Waited 100ms between page refreshes
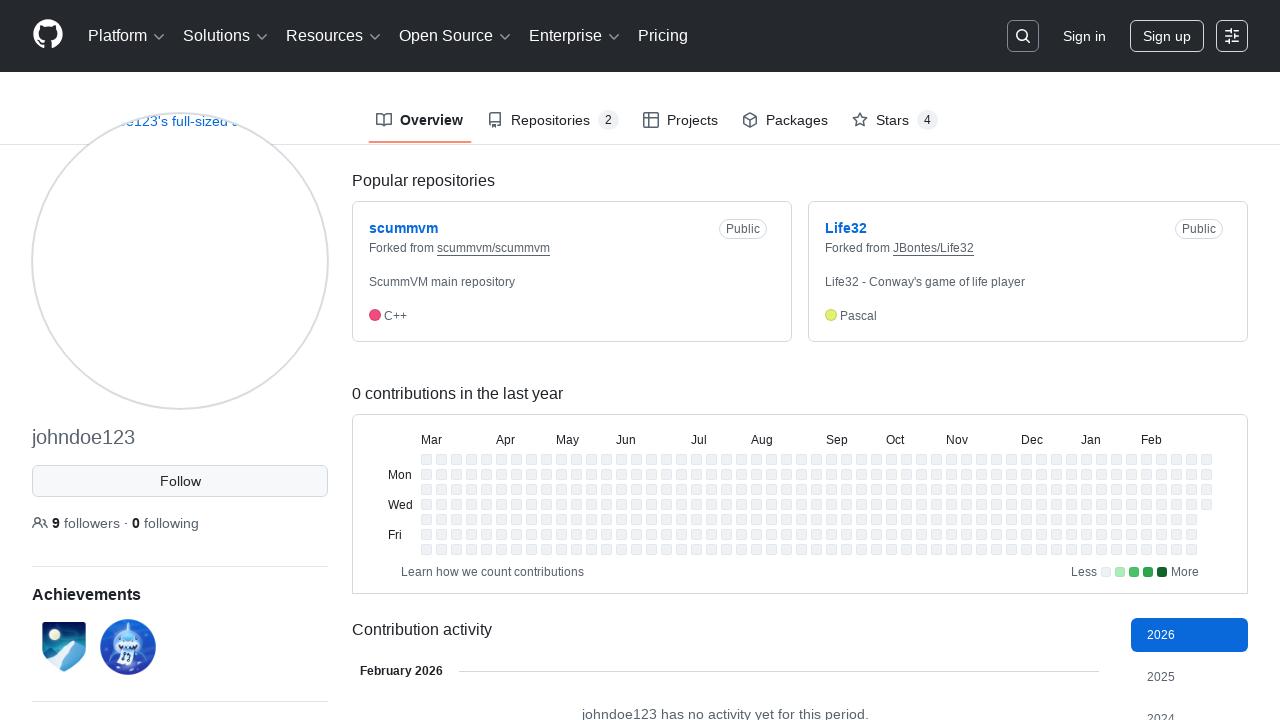

Reloaded GitHub profile page (refresh 12 of 25)
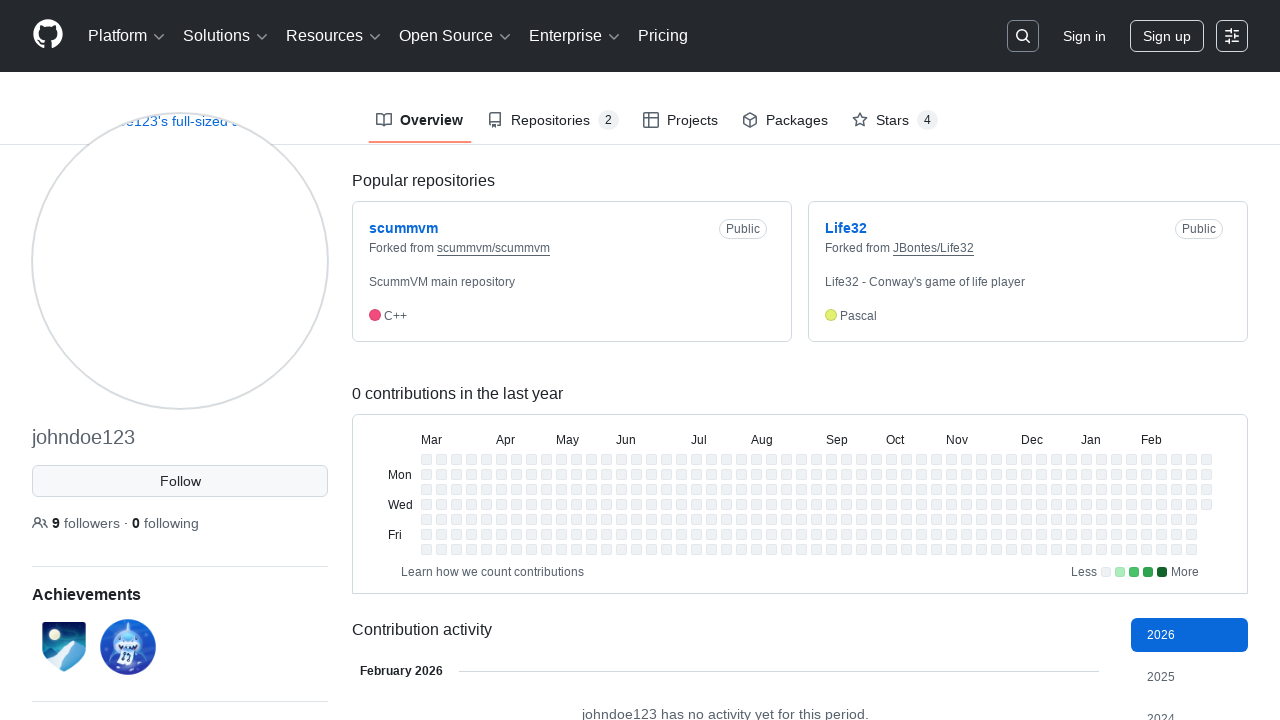

Waited 100ms between page refreshes
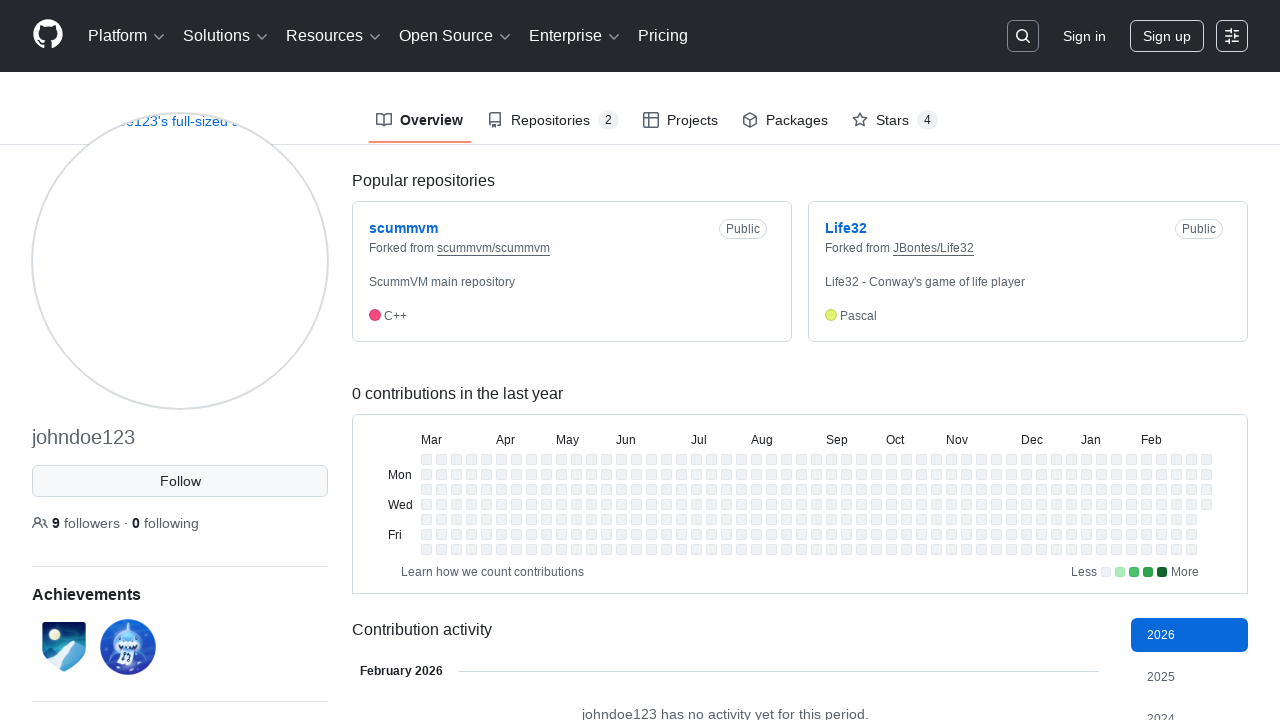

Reloaded GitHub profile page (refresh 13 of 25)
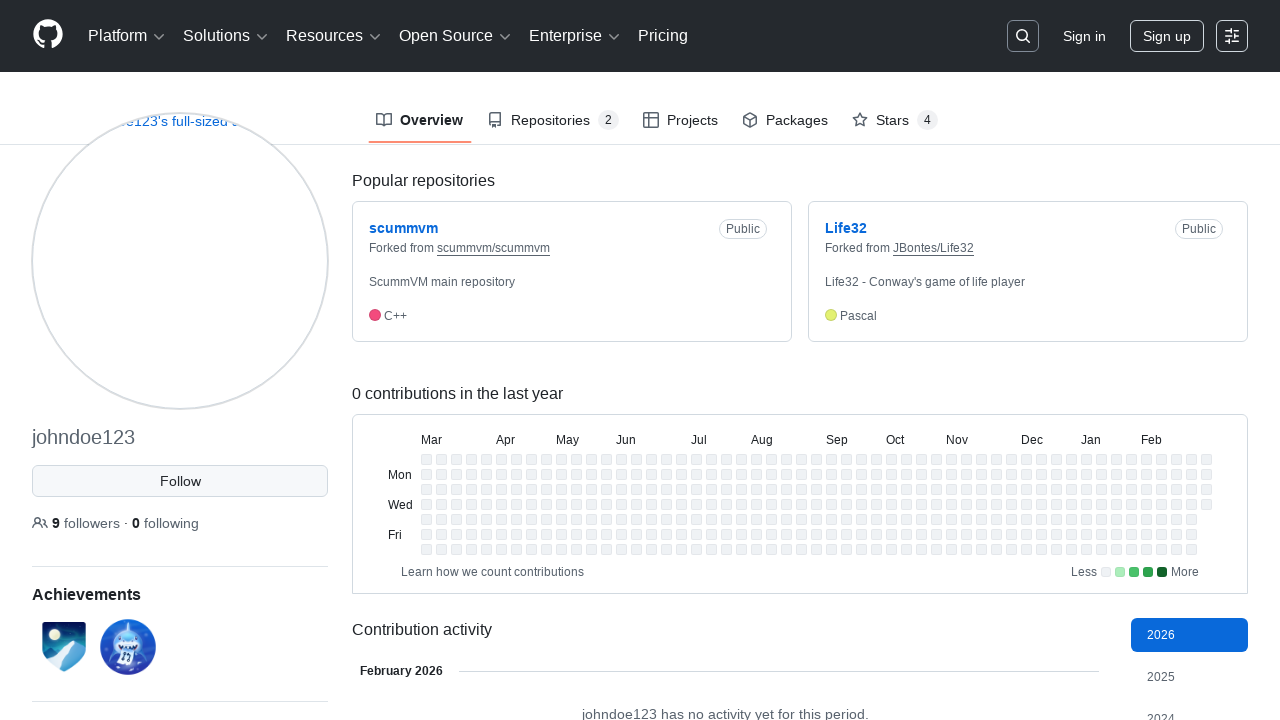

Waited 100ms between page refreshes
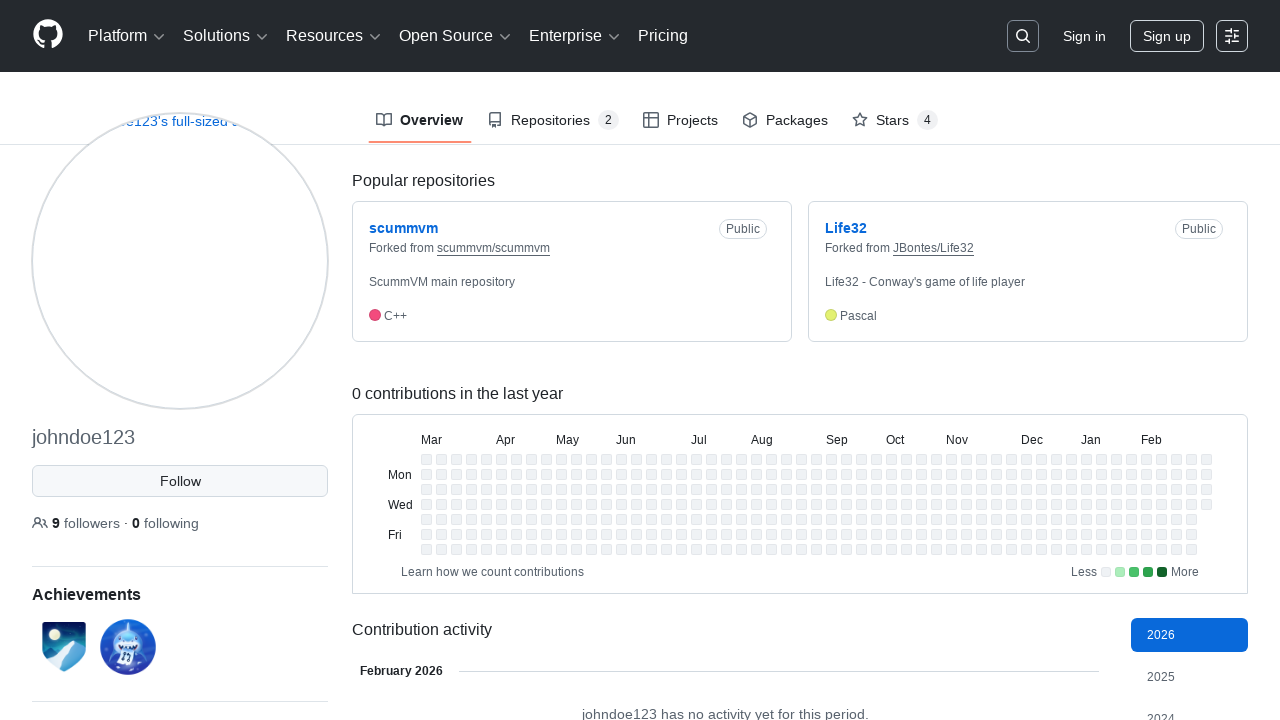

Reloaded GitHub profile page (refresh 14 of 25)
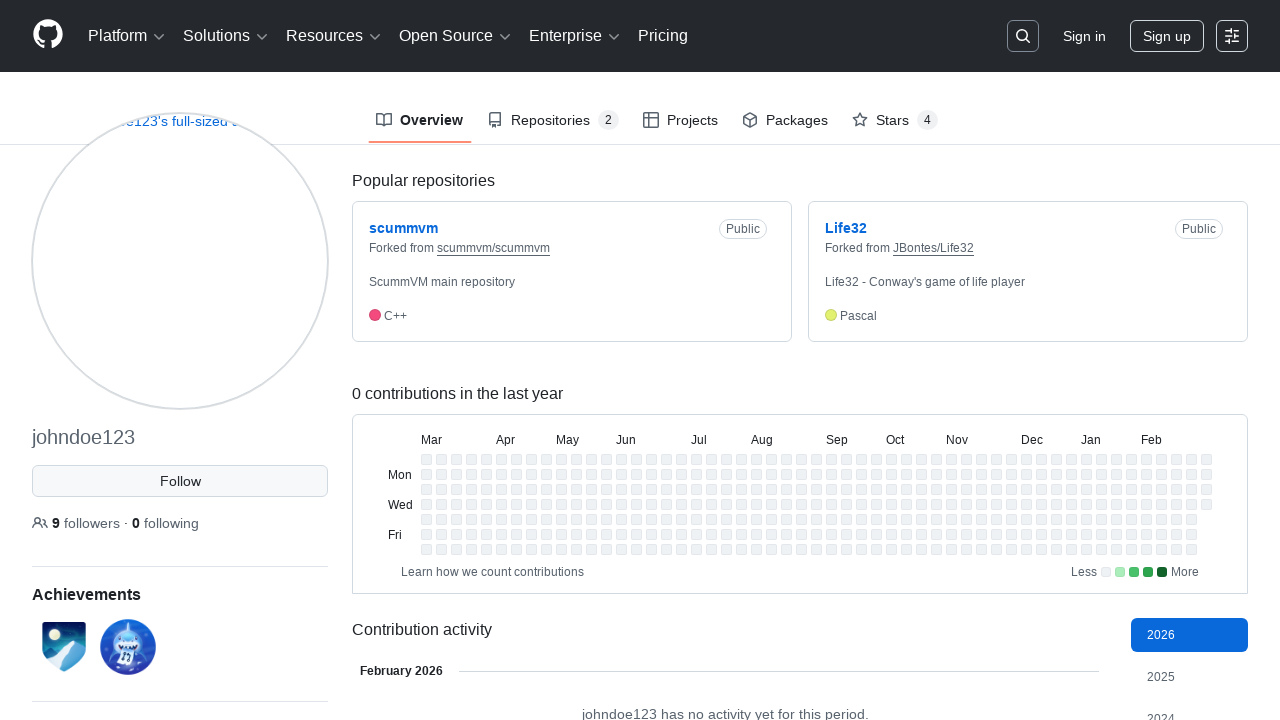

Waited 100ms between page refreshes
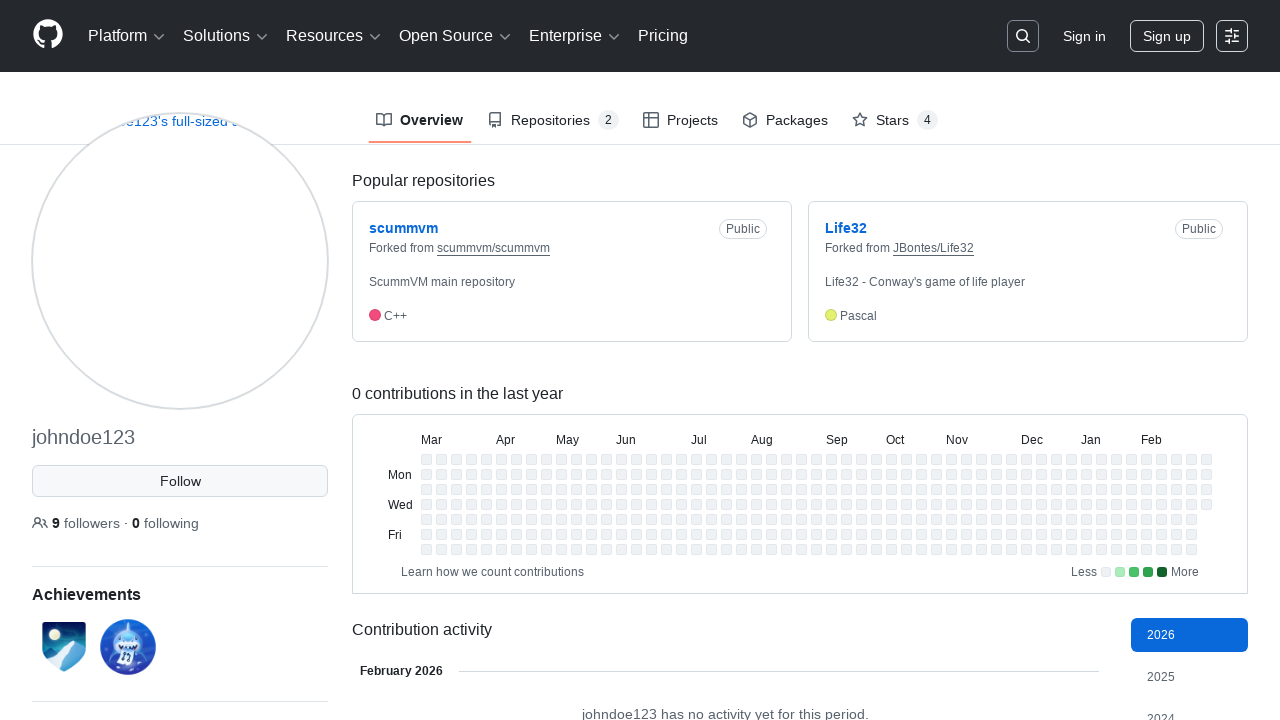

Reloaded GitHub profile page (refresh 15 of 25)
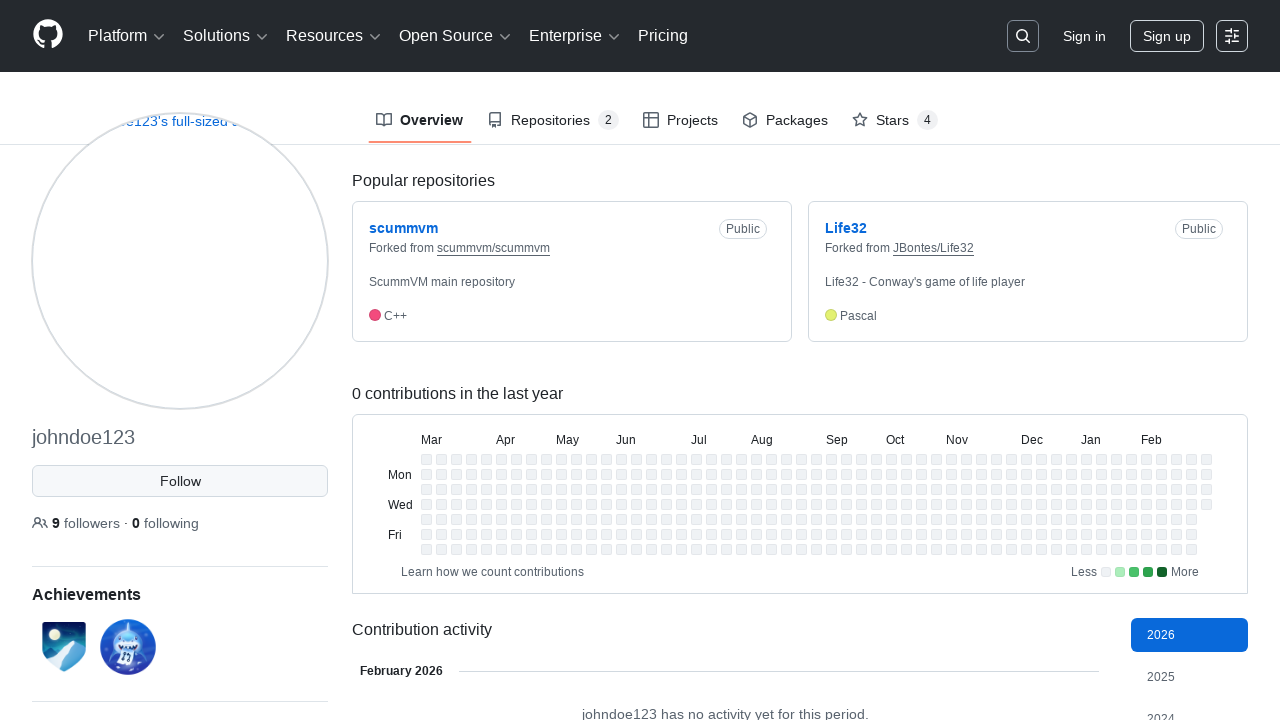

Waited 100ms between page refreshes
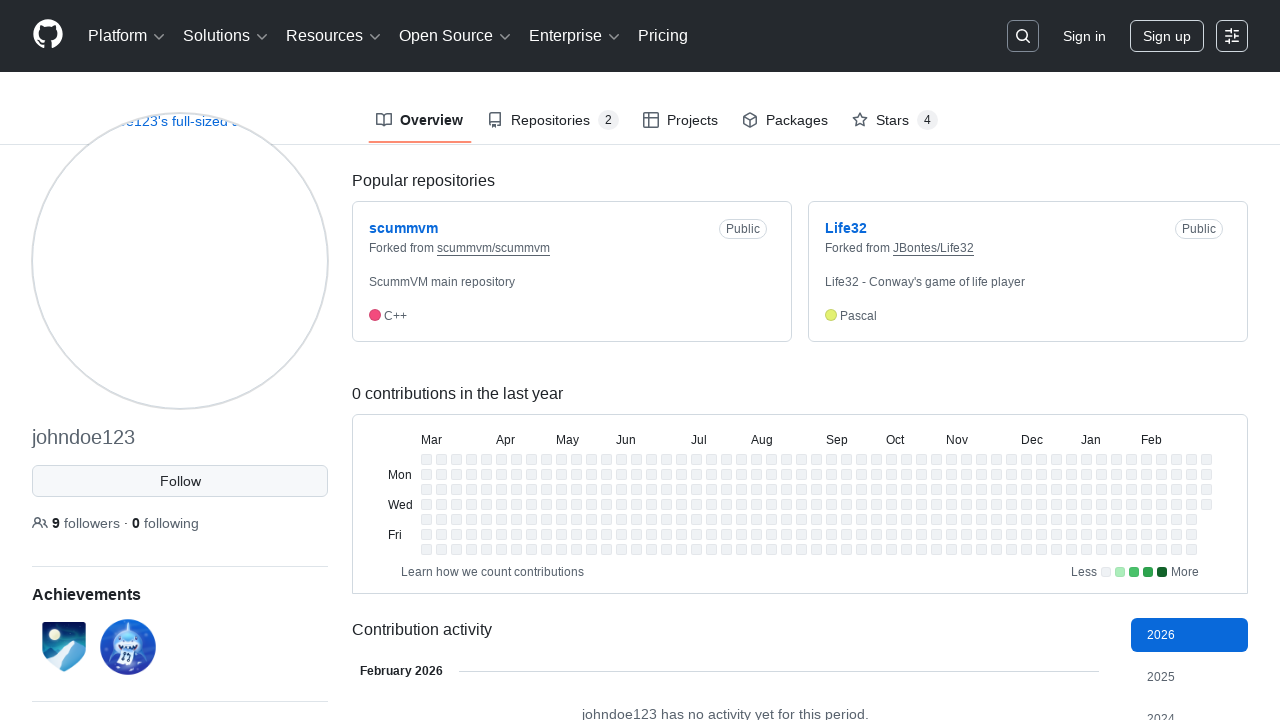

Reloaded GitHub profile page (refresh 16 of 25)
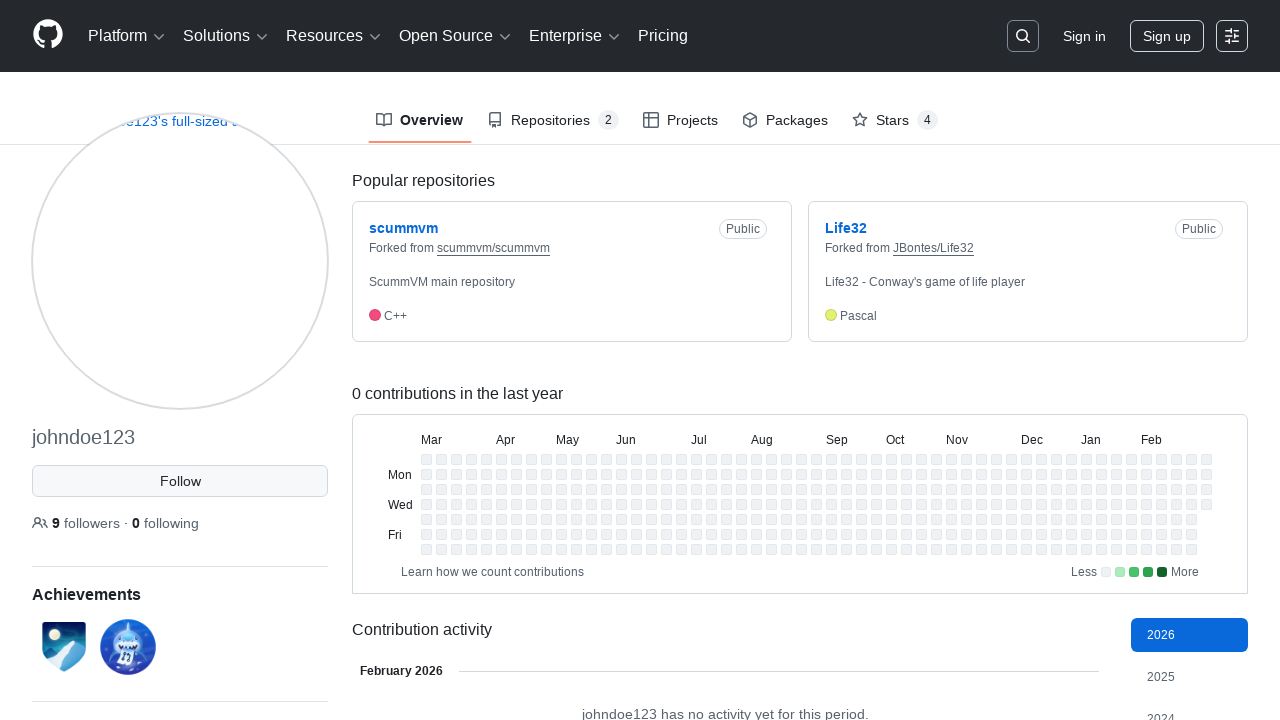

Waited 100ms between page refreshes
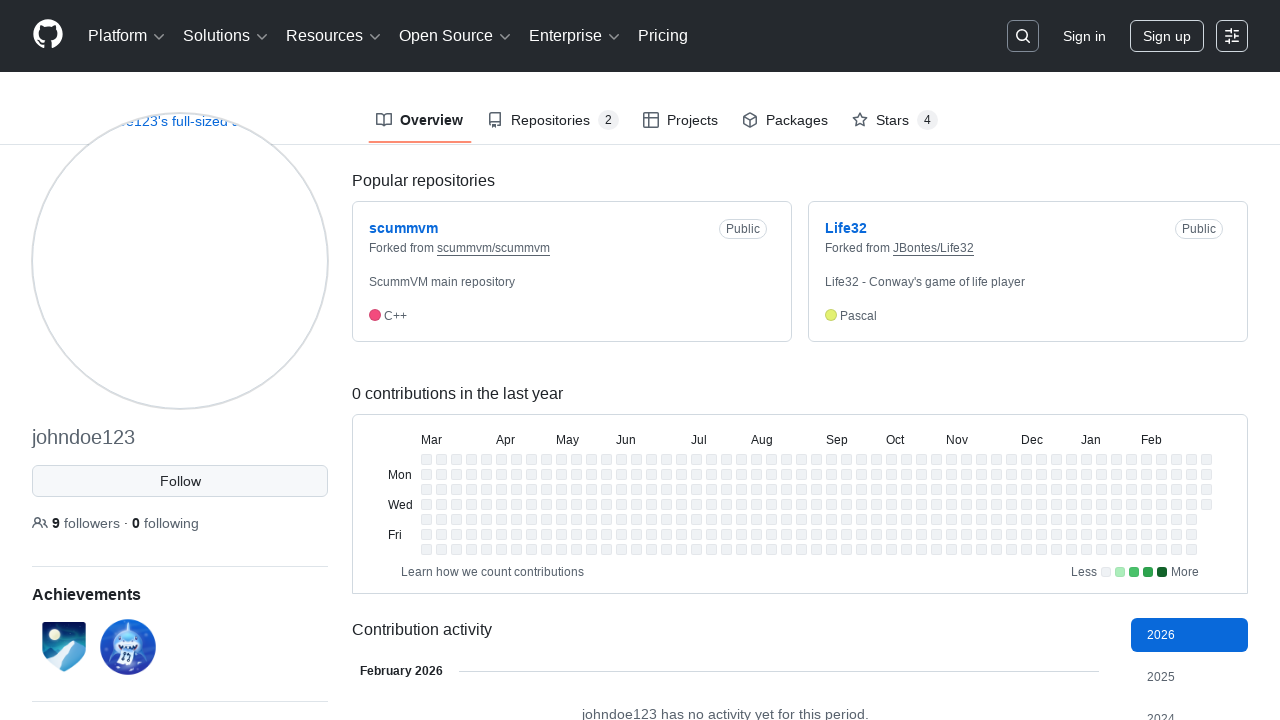

Reloaded GitHub profile page (refresh 17 of 25)
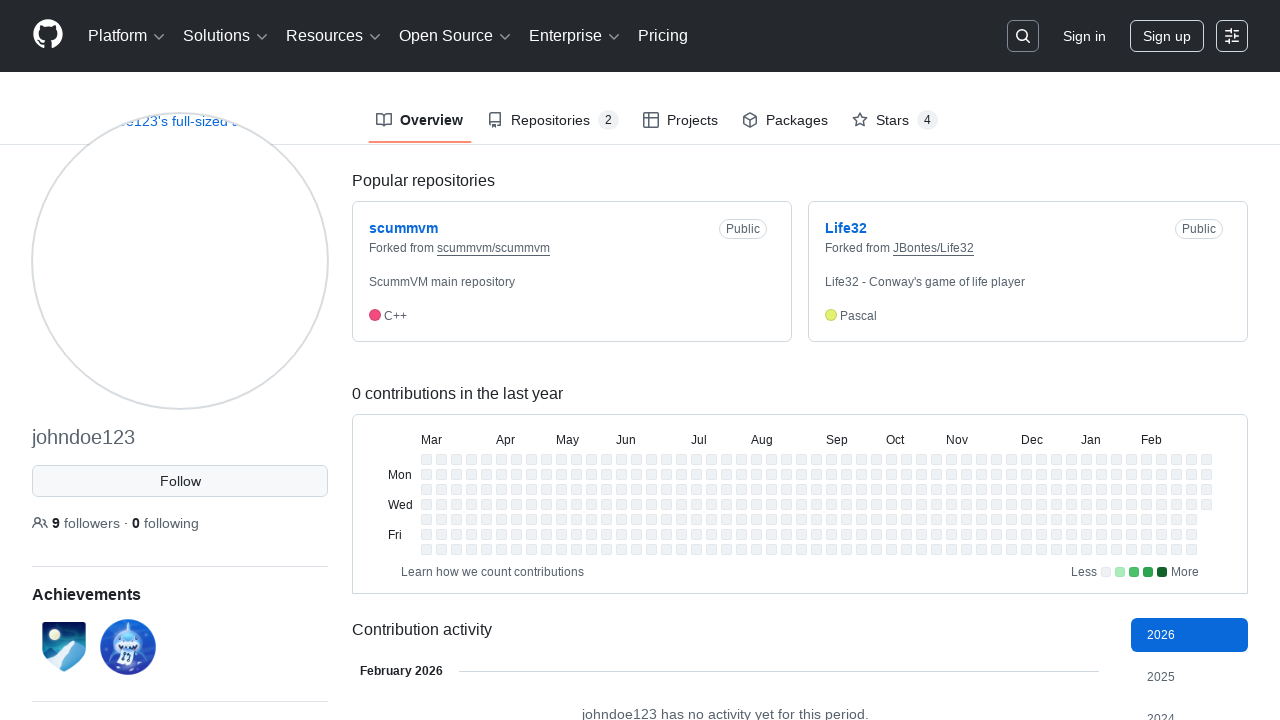

Waited 100ms between page refreshes
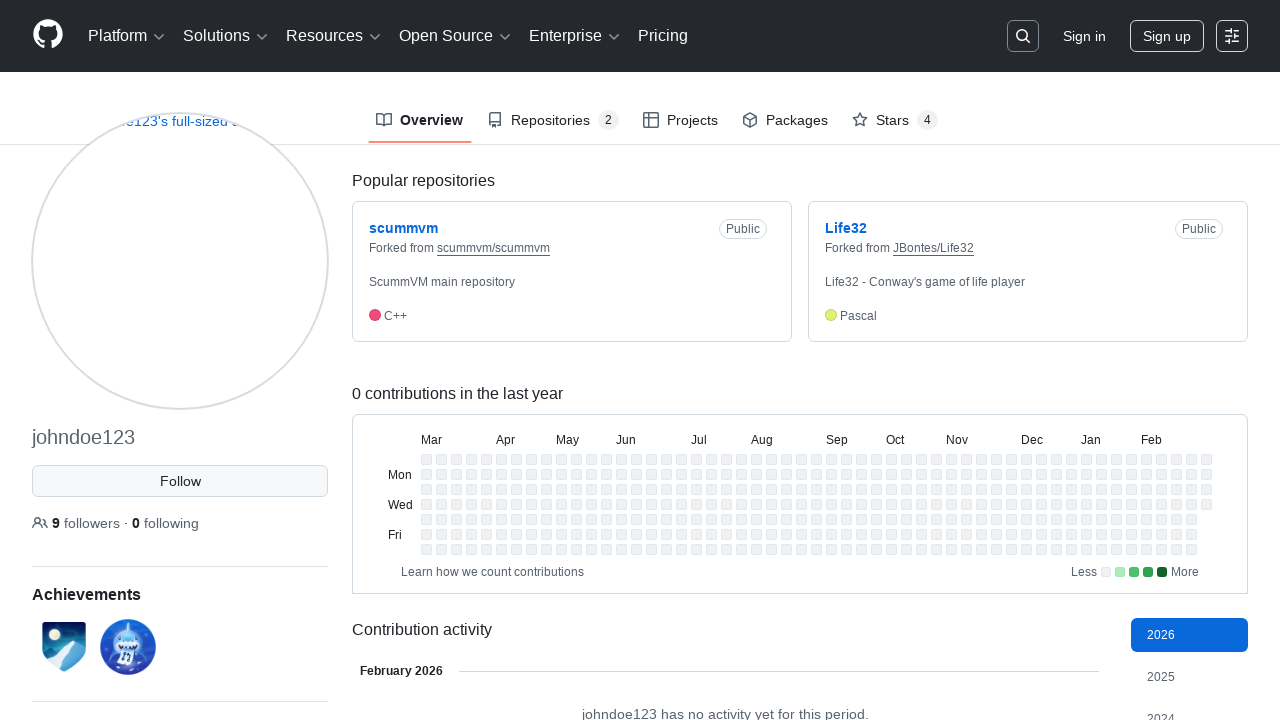

Reloaded GitHub profile page (refresh 18 of 25)
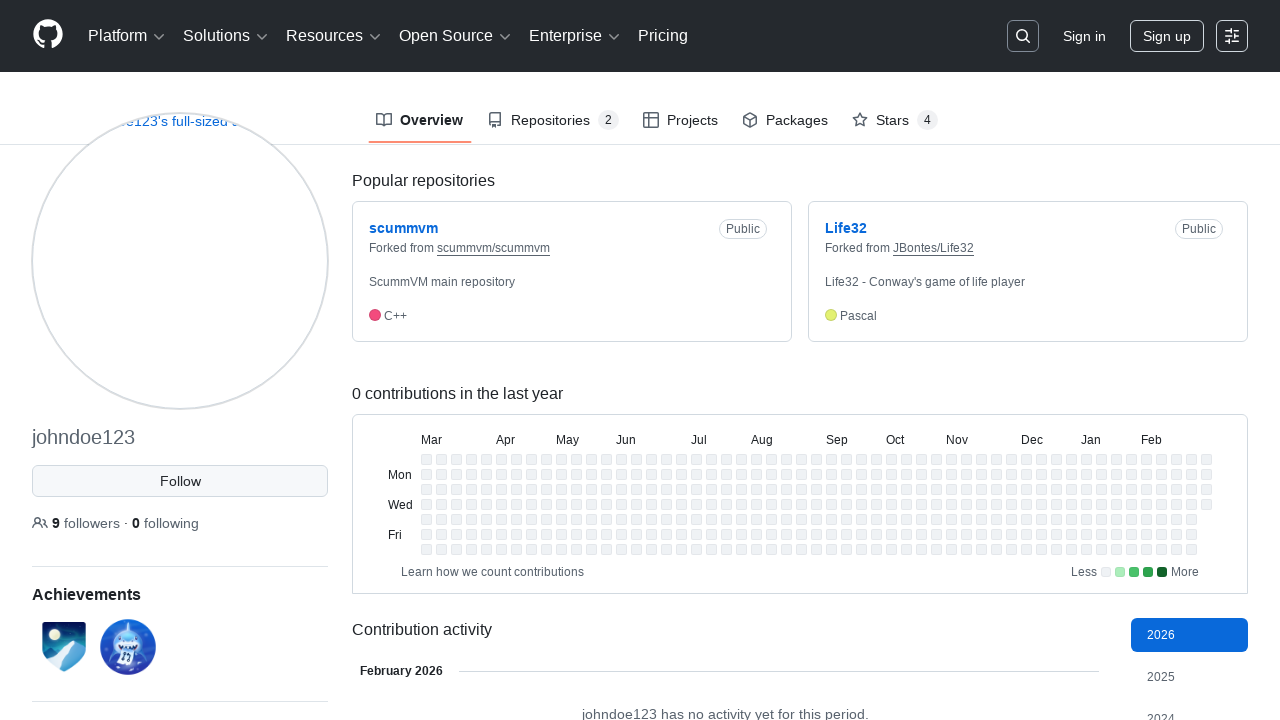

Waited 100ms between page refreshes
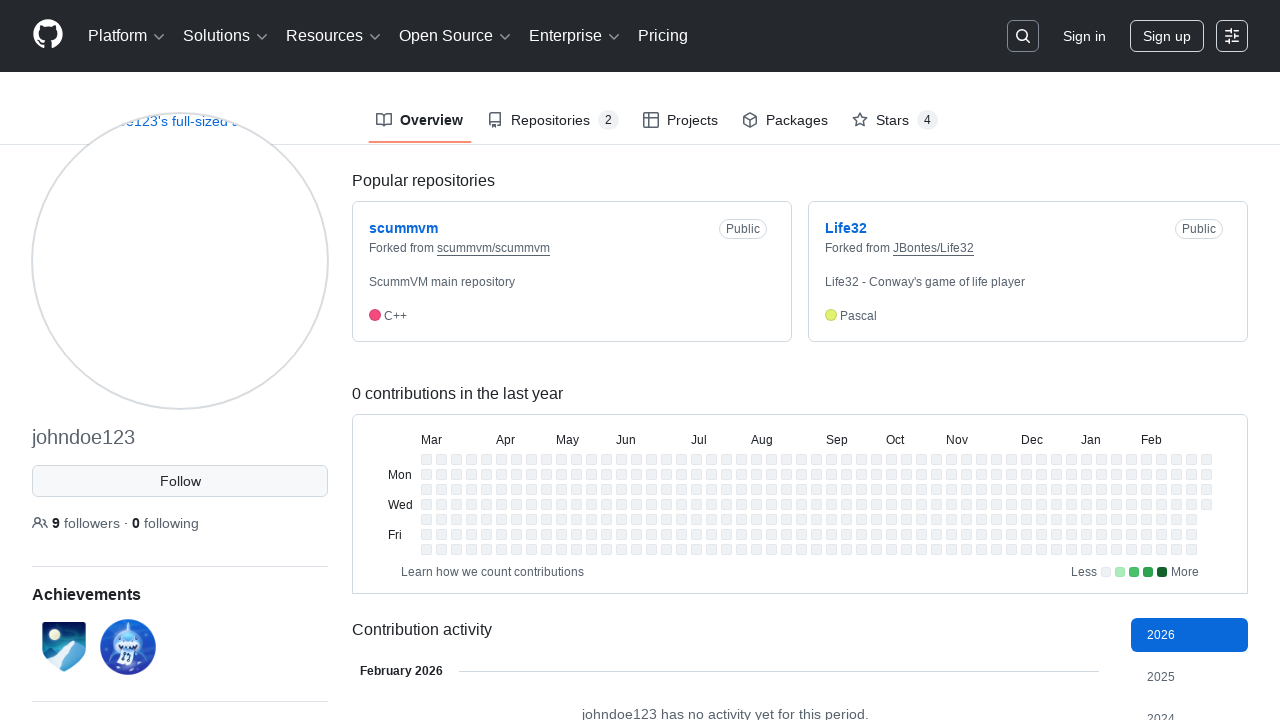

Reloaded GitHub profile page (refresh 19 of 25)
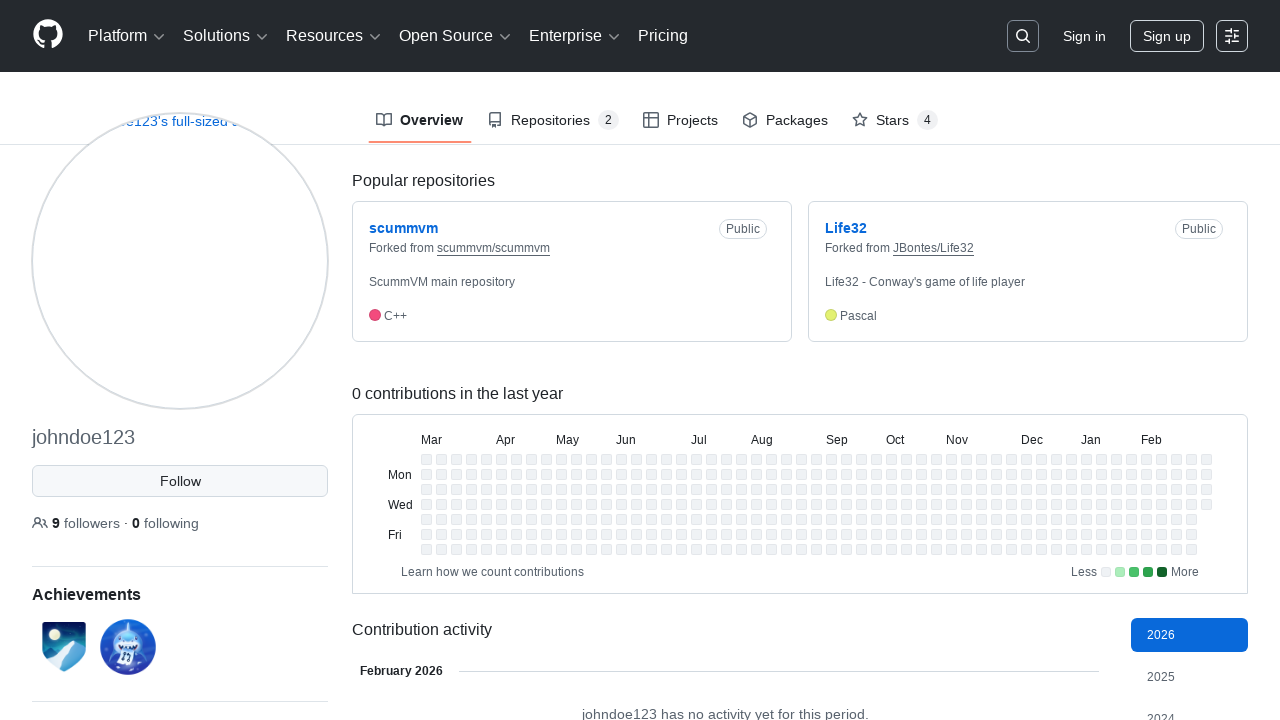

Waited 100ms between page refreshes
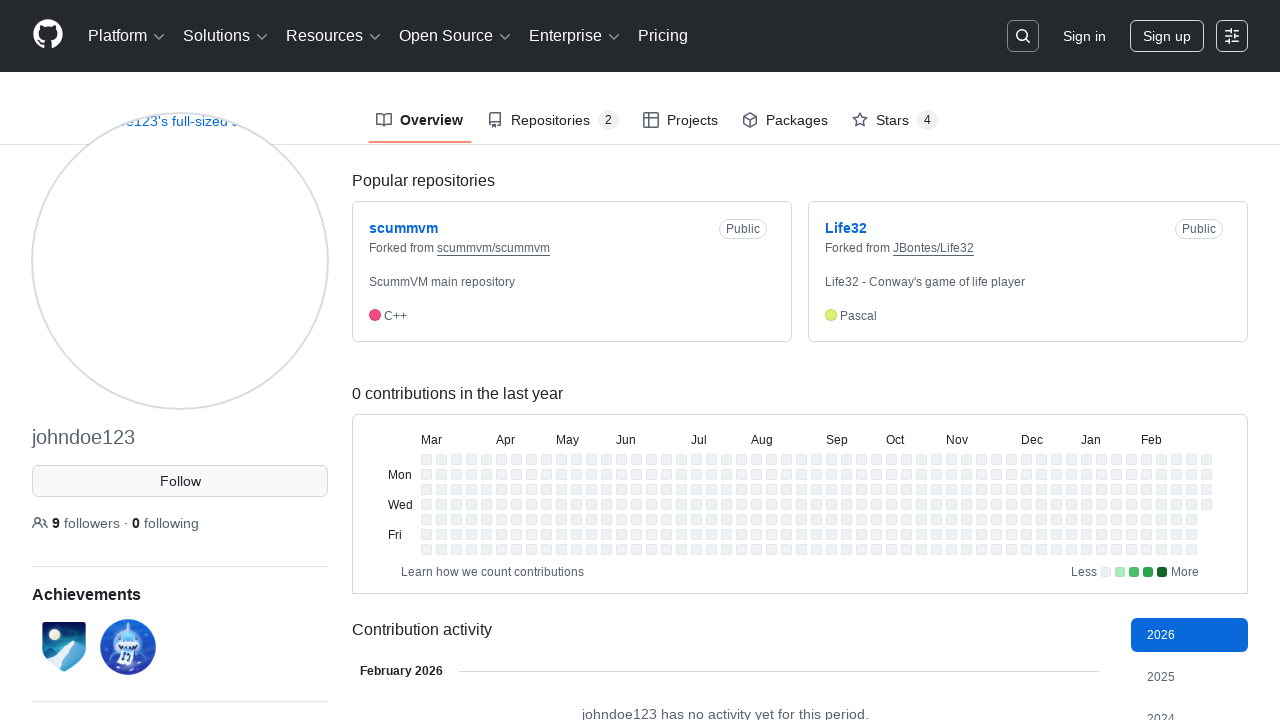

Reloaded GitHub profile page (refresh 20 of 25)
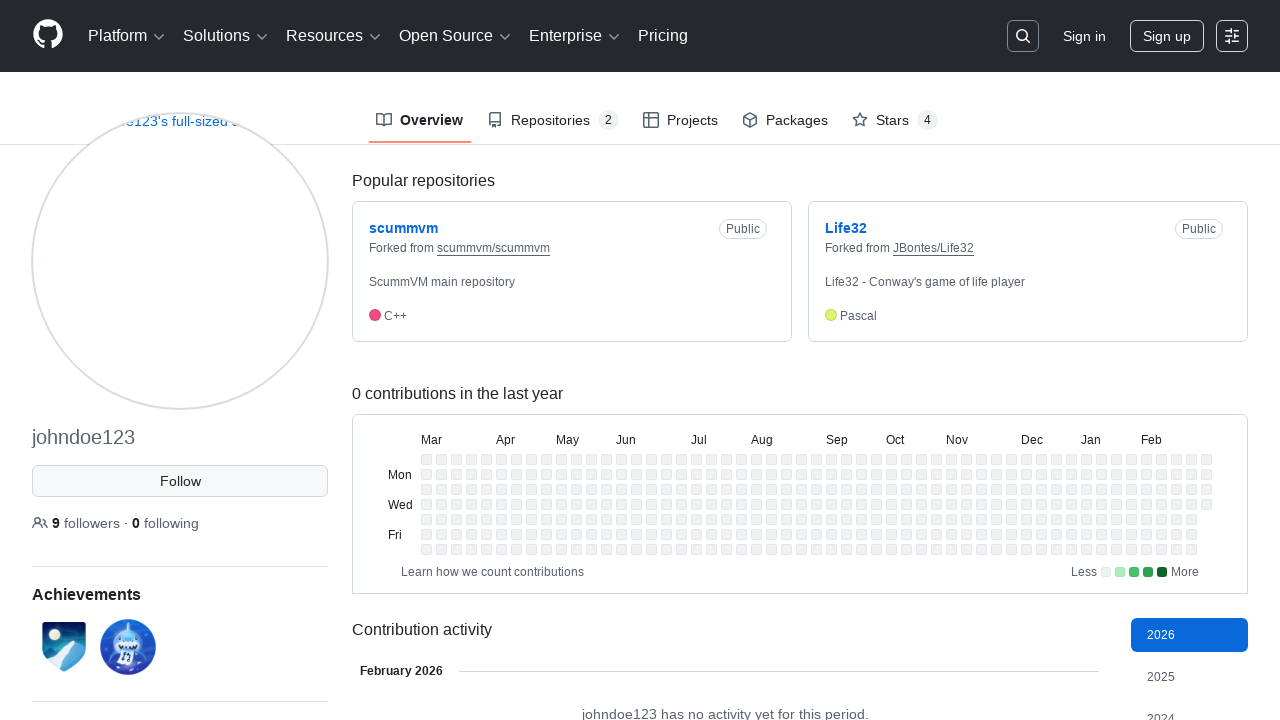

Waited 100ms between page refreshes
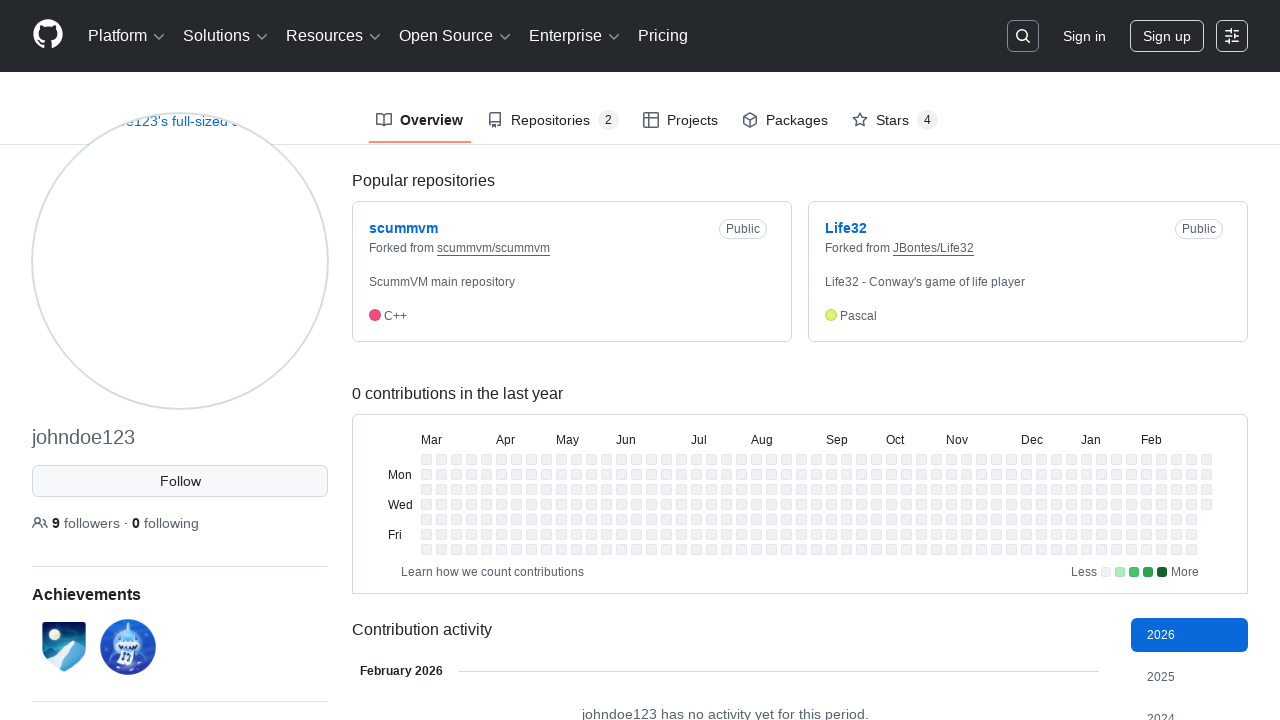

Reloaded GitHub profile page (refresh 21 of 25)
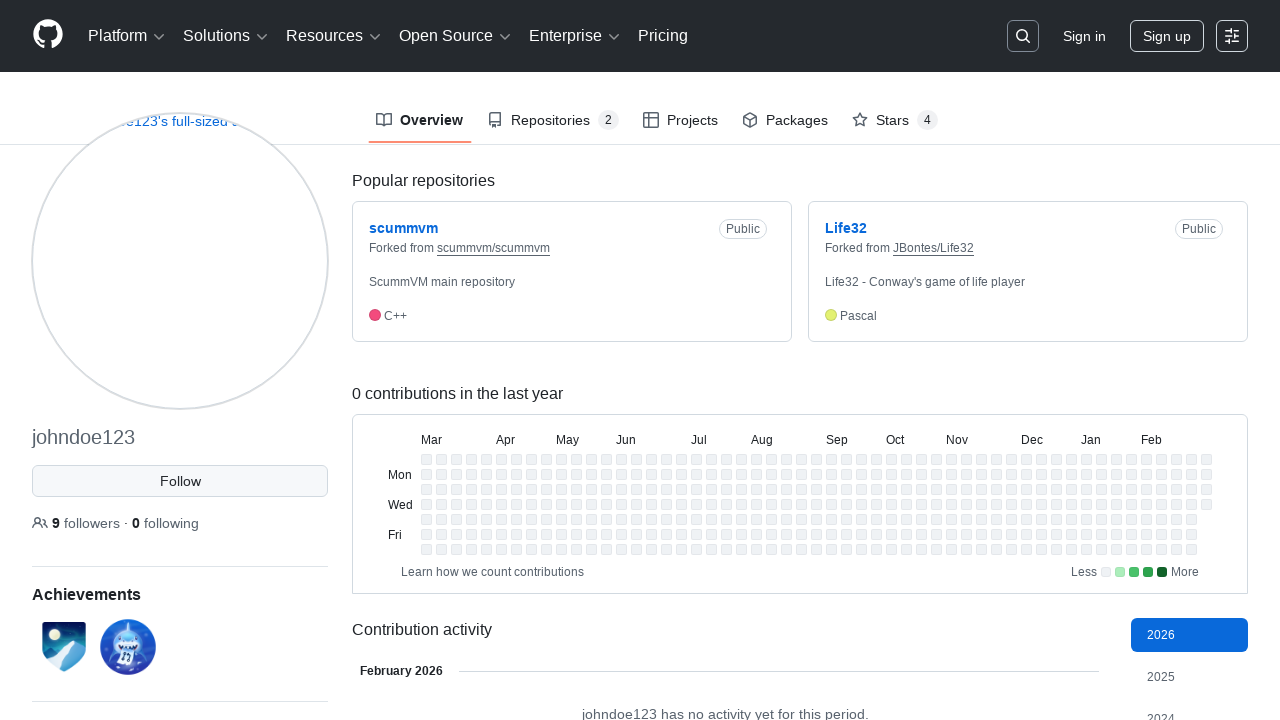

Waited 100ms between page refreshes
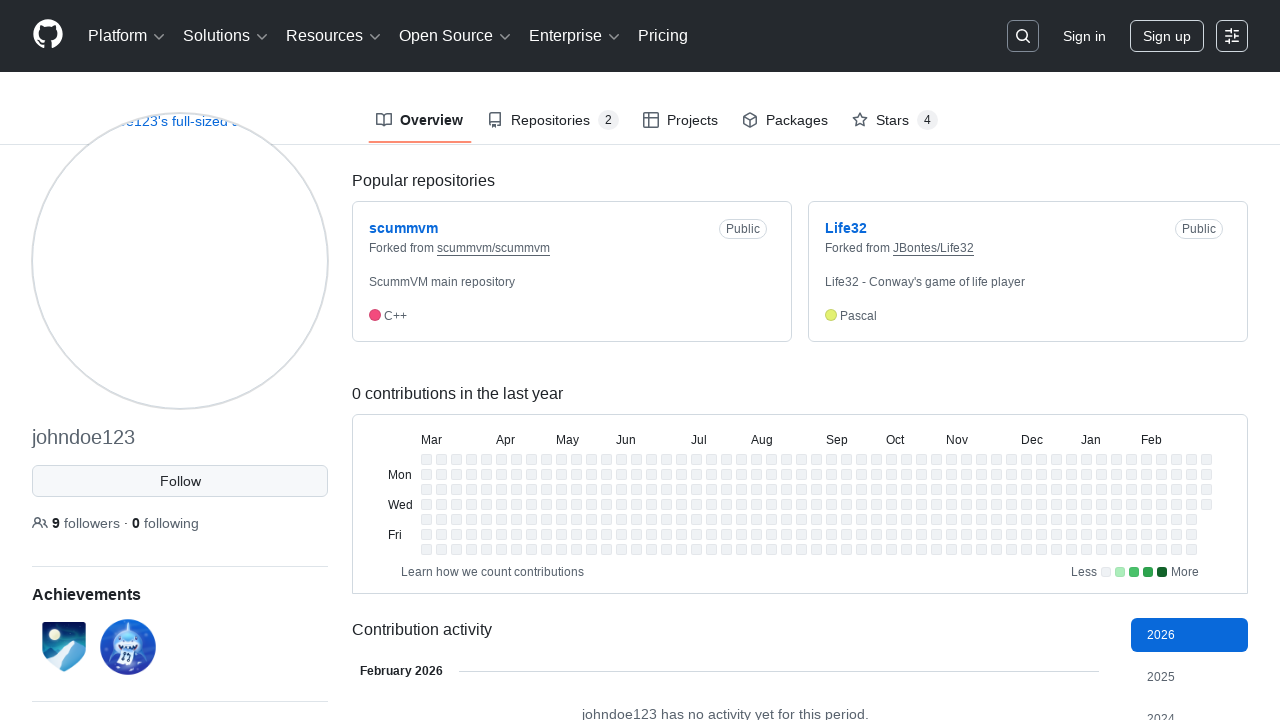

Reloaded GitHub profile page (refresh 22 of 25)
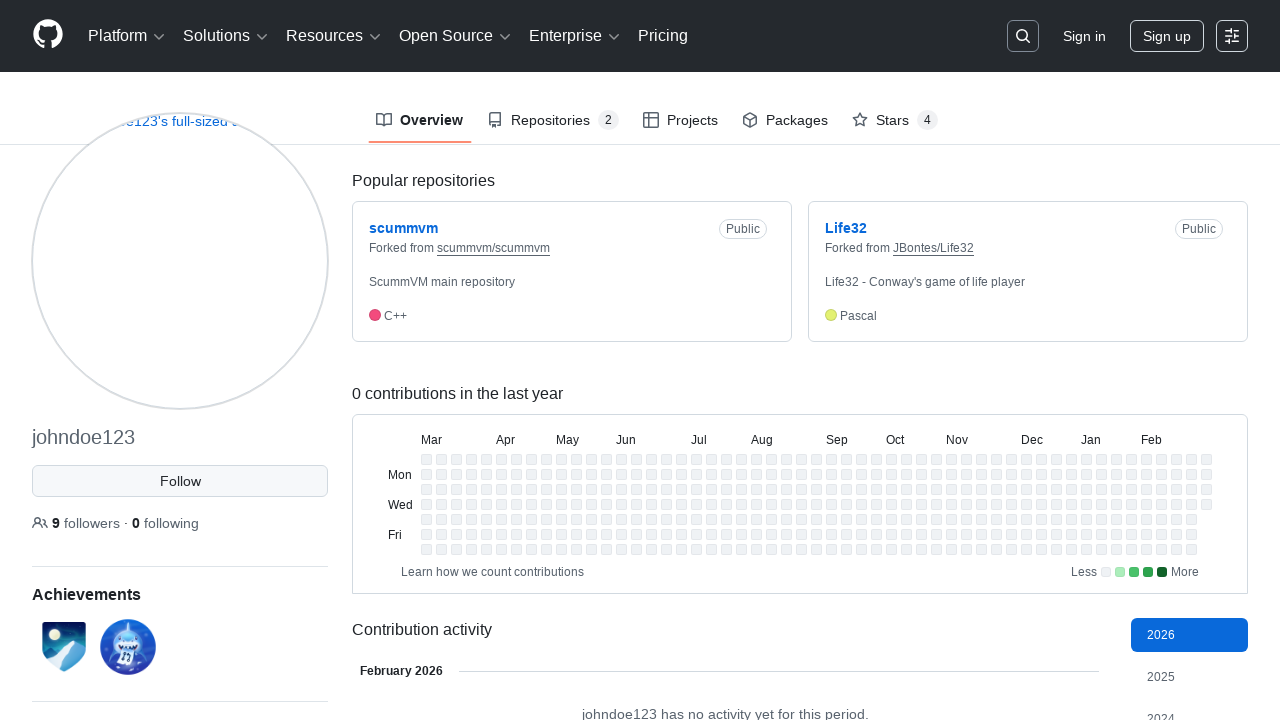

Waited 100ms between page refreshes
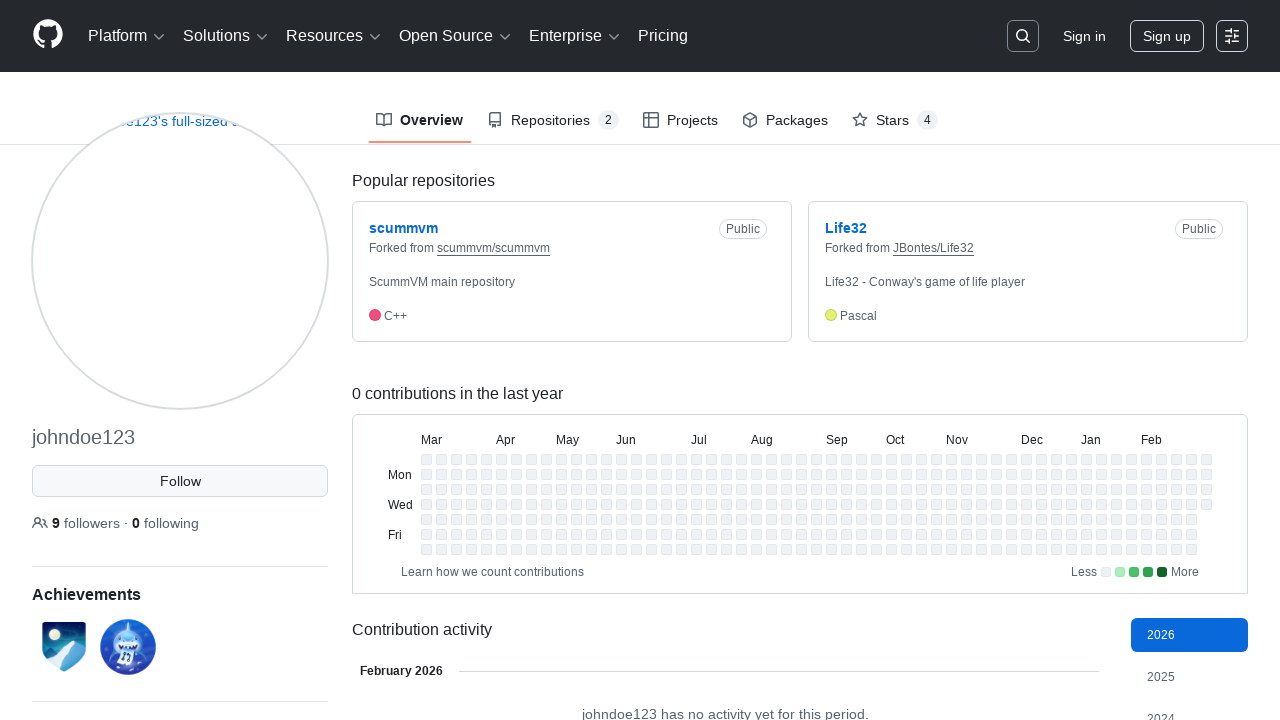

Reloaded GitHub profile page (refresh 23 of 25)
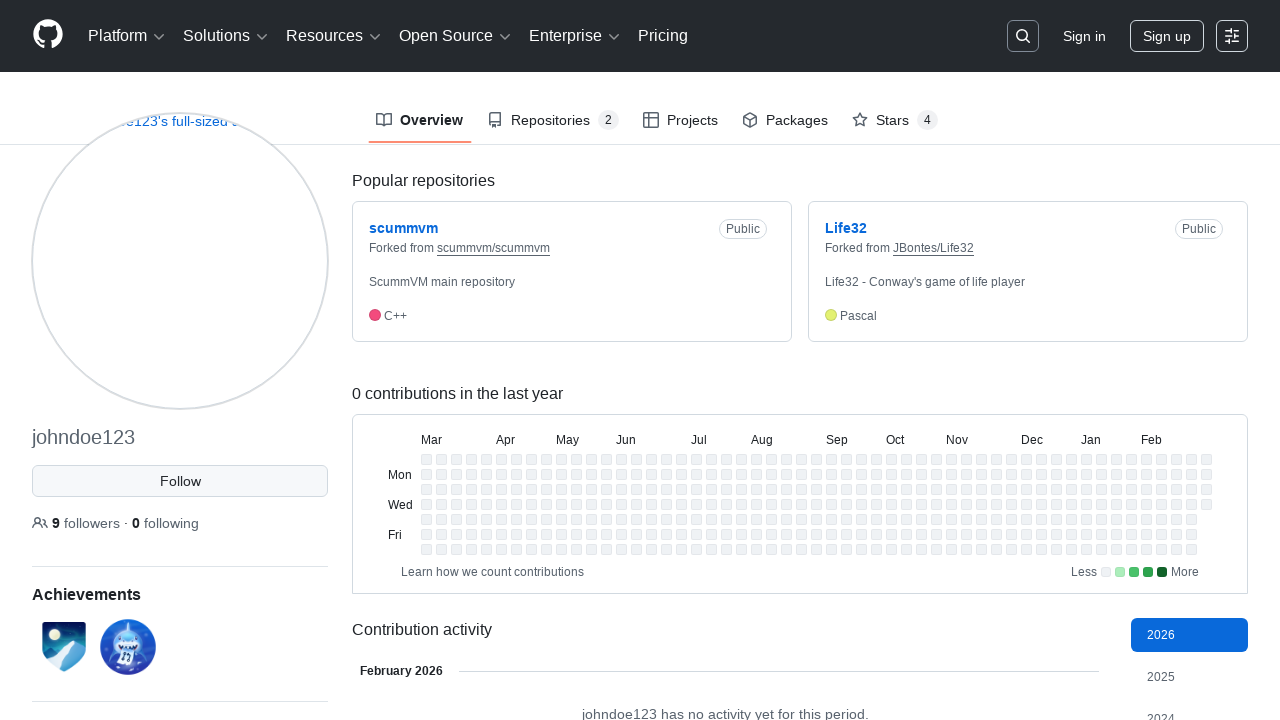

Waited 100ms between page refreshes
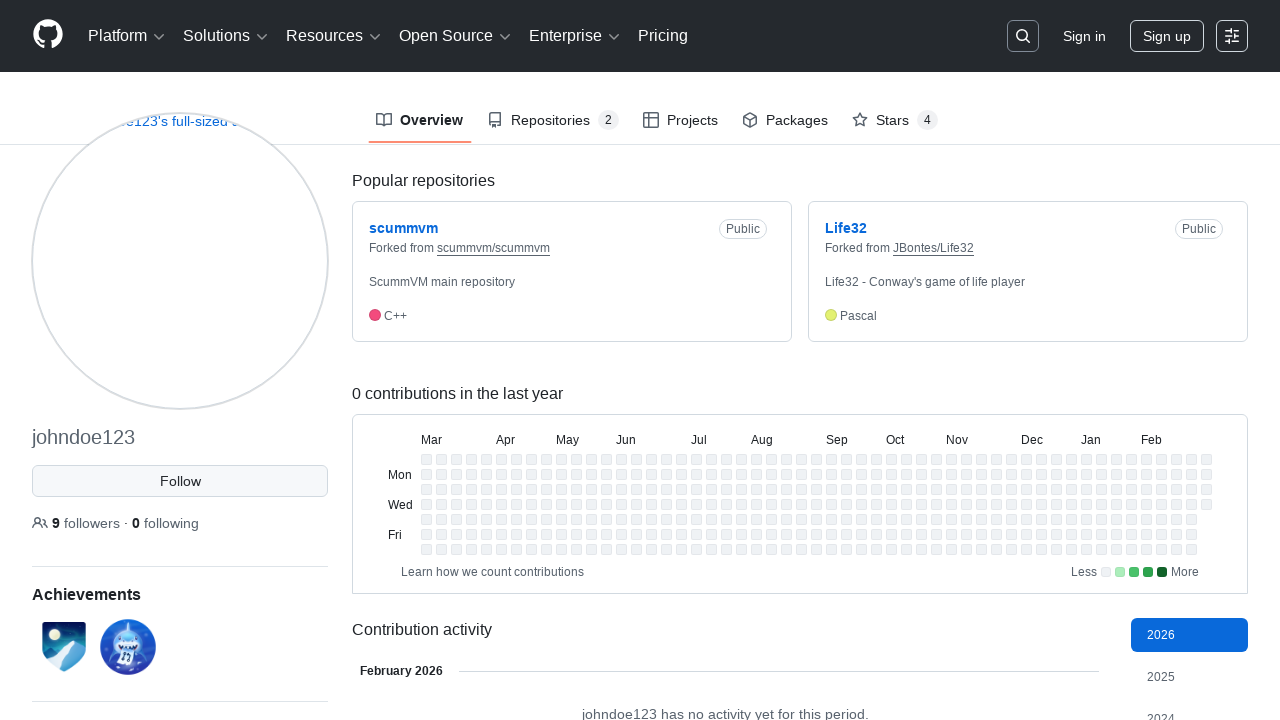

Reloaded GitHub profile page (refresh 24 of 25)
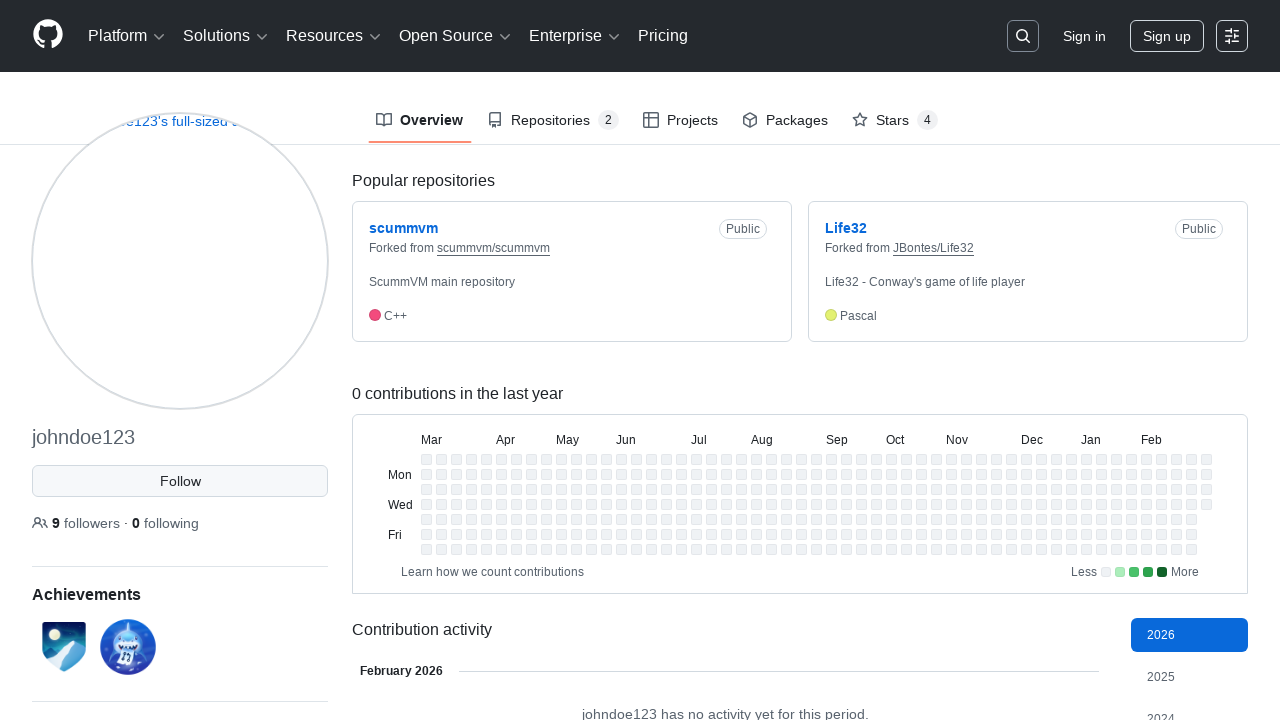

Waited 100ms between page refreshes
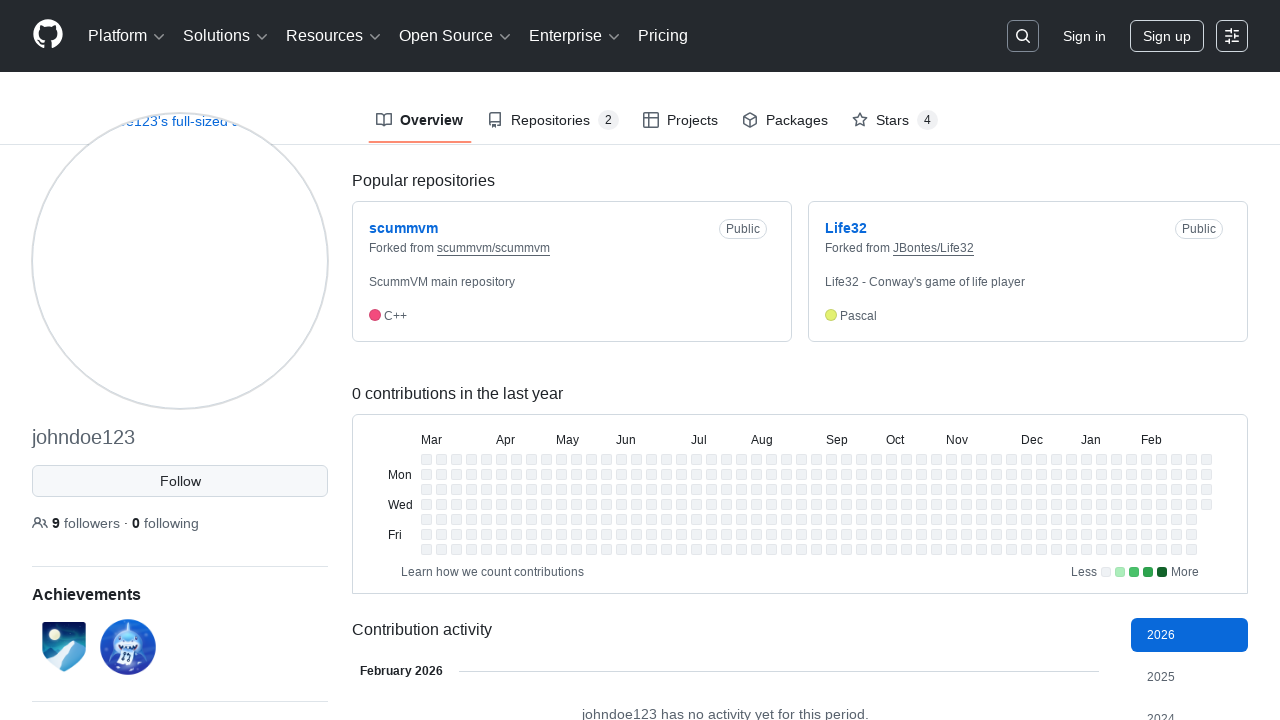

Reloaded GitHub profile page (refresh 25 of 25)
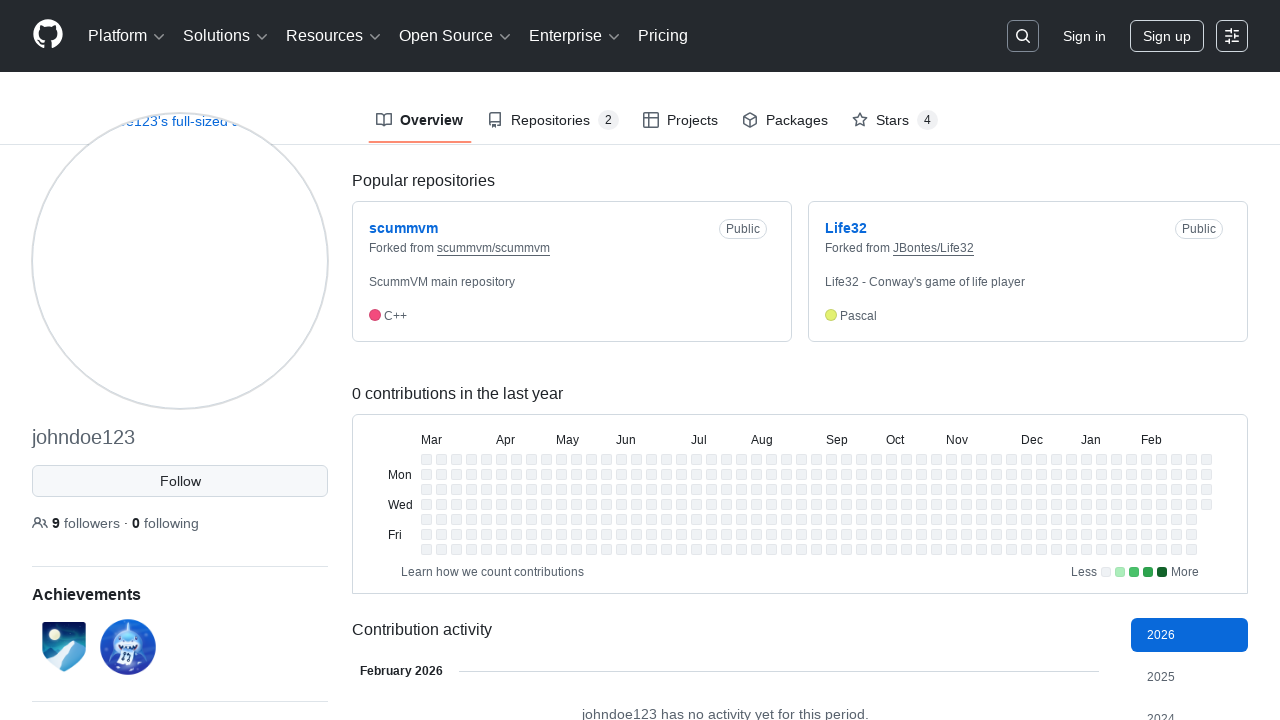

Waited 100ms between page refreshes
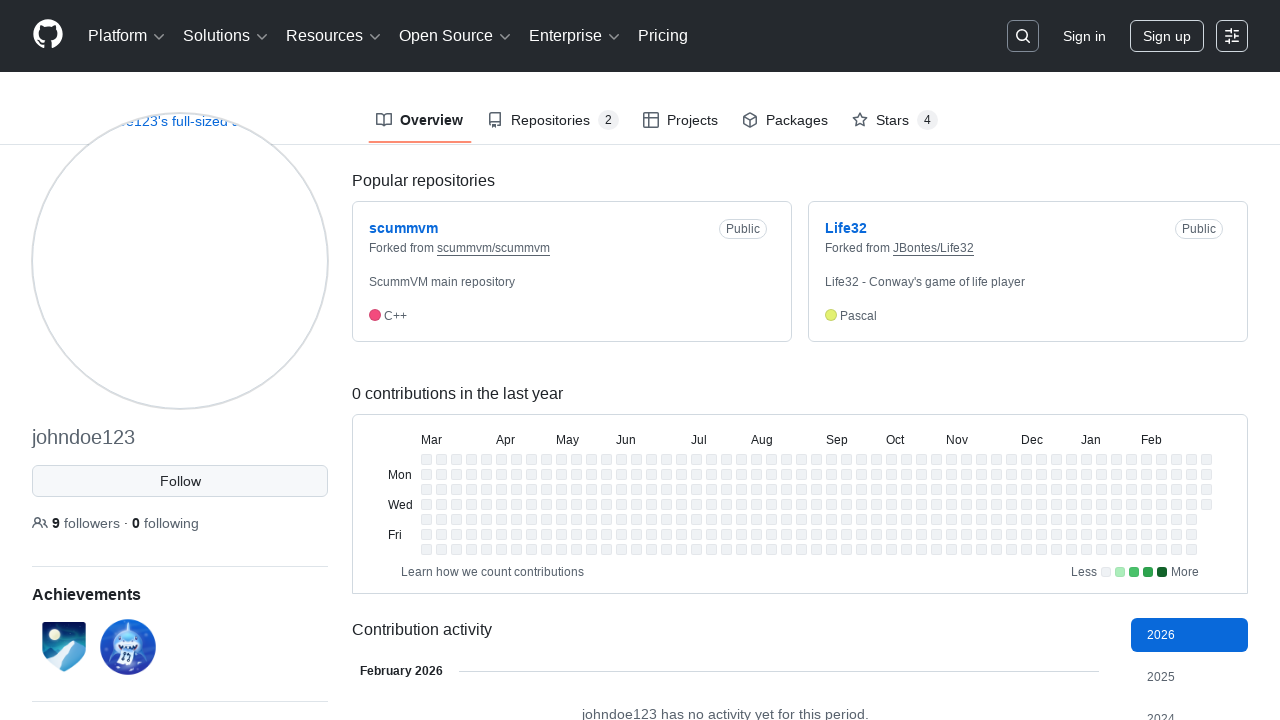

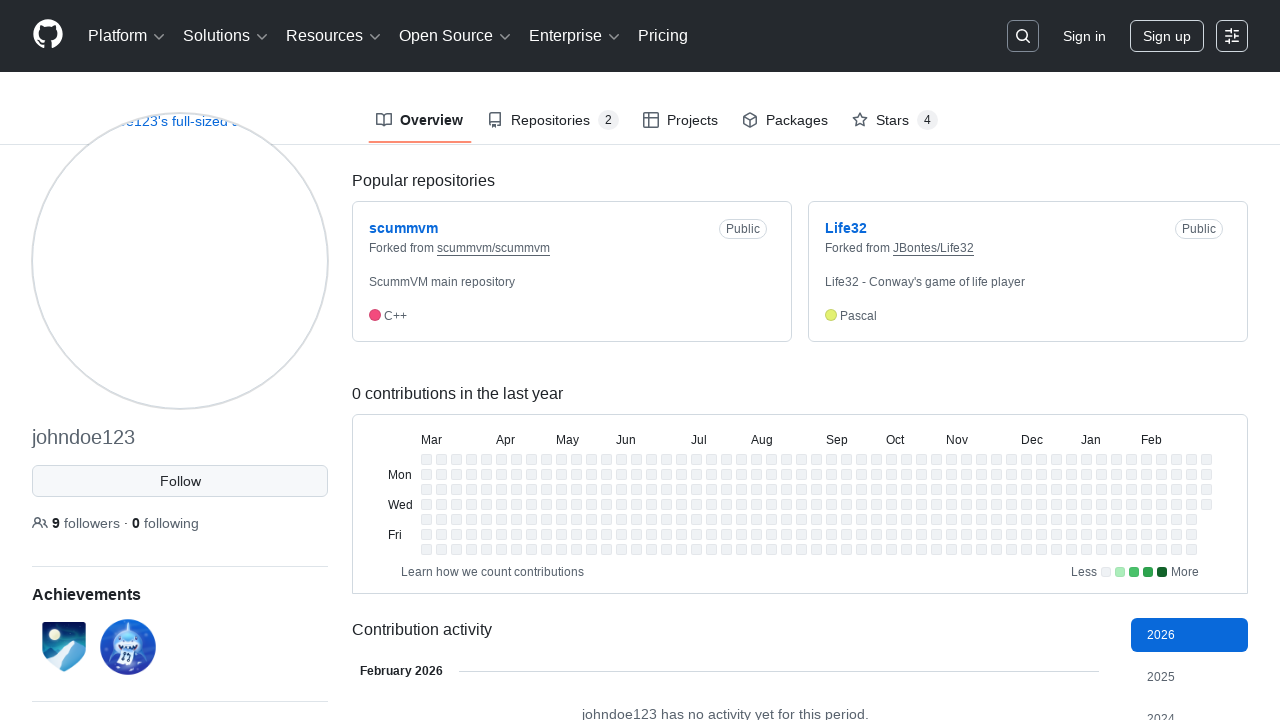